Tests a todo application by adding 5 new items to the list, then marking all 10 items (5 existing + 5 new) as completed by clicking their checkboxes, verifying the remaining count updates correctly.

Starting URL: https://lambdatest.github.io/sample-todo-app/

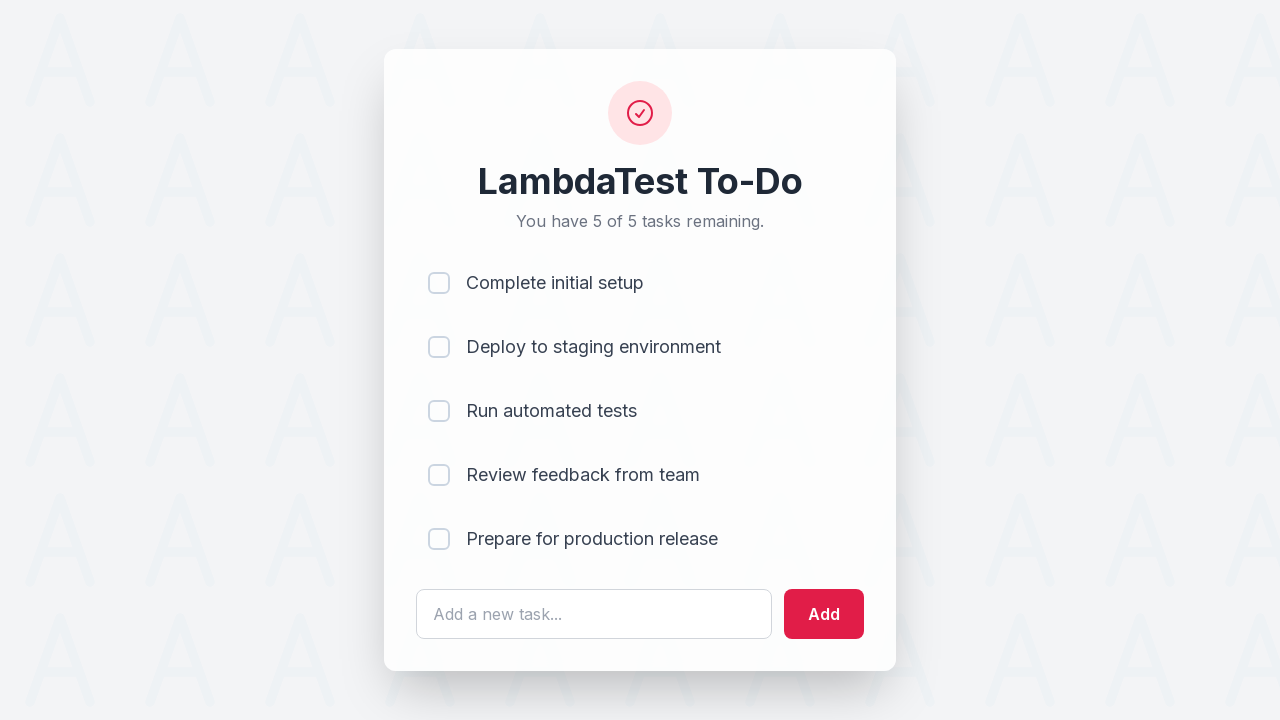

Waited for todo input field to load
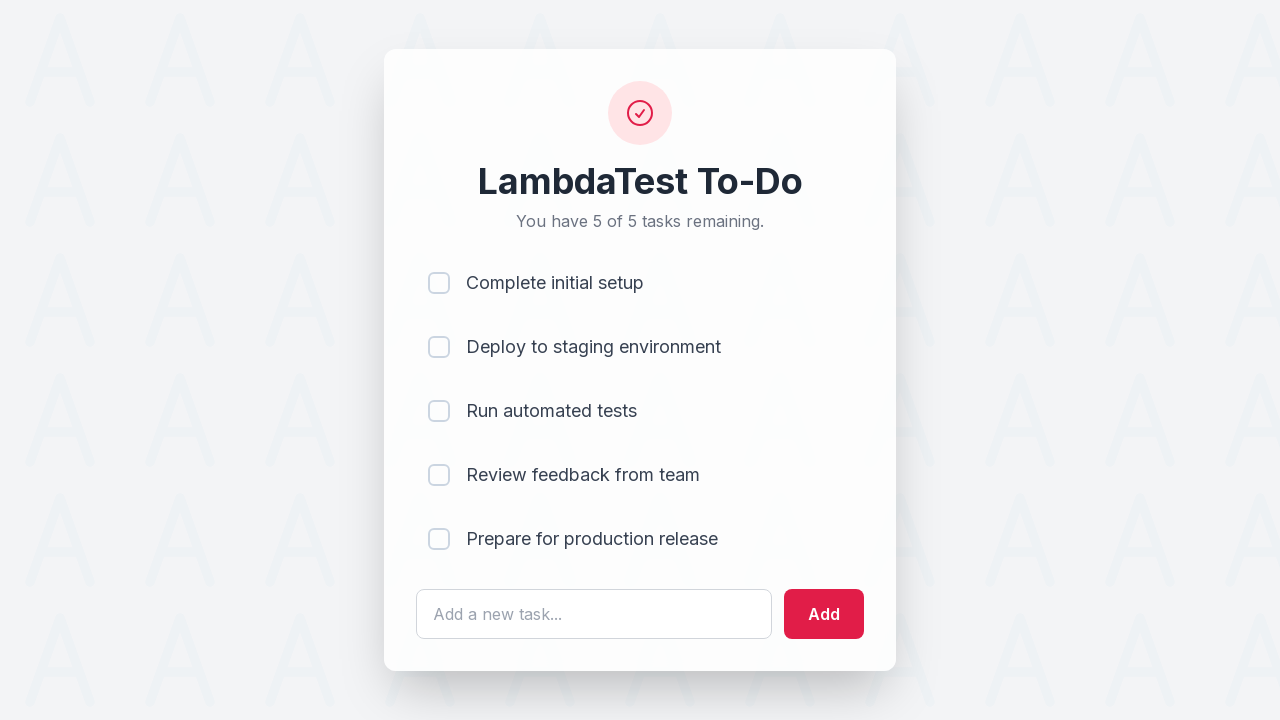

Clicked todo input field for item 1 at (594, 614) on #sampletodotext
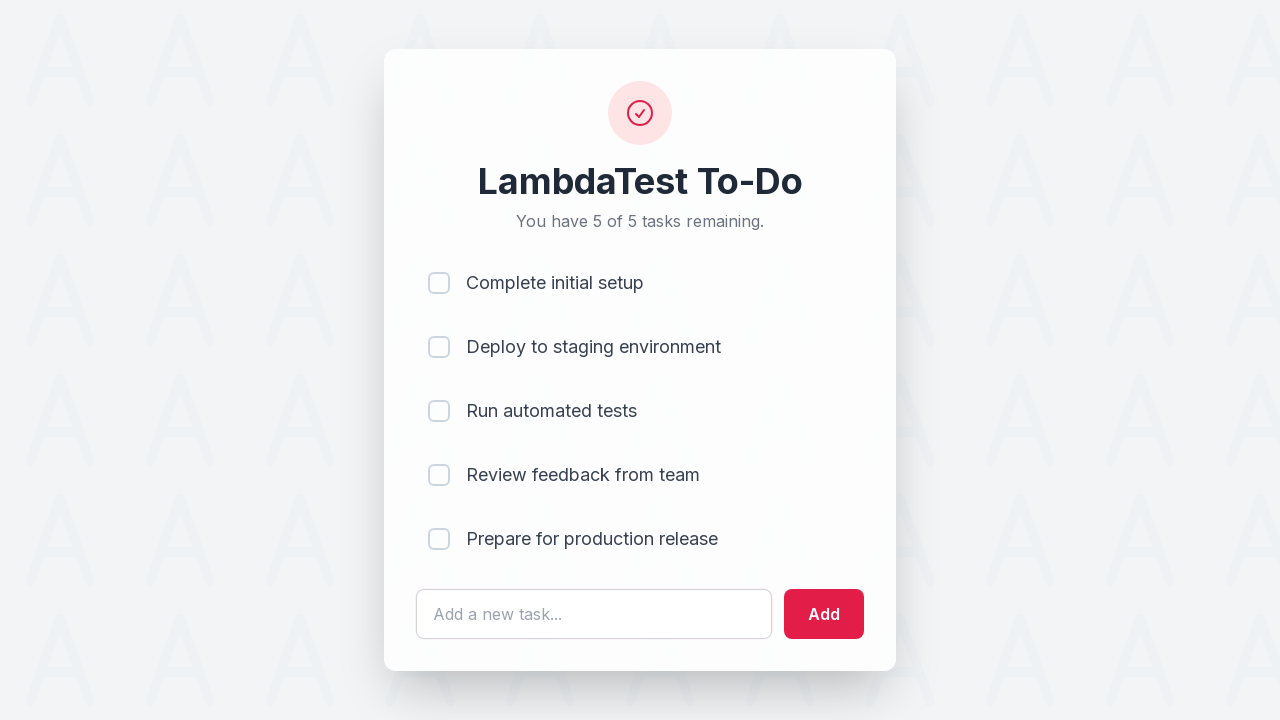

Filled input field with 'Adding a new item 1' on #sampletodotext
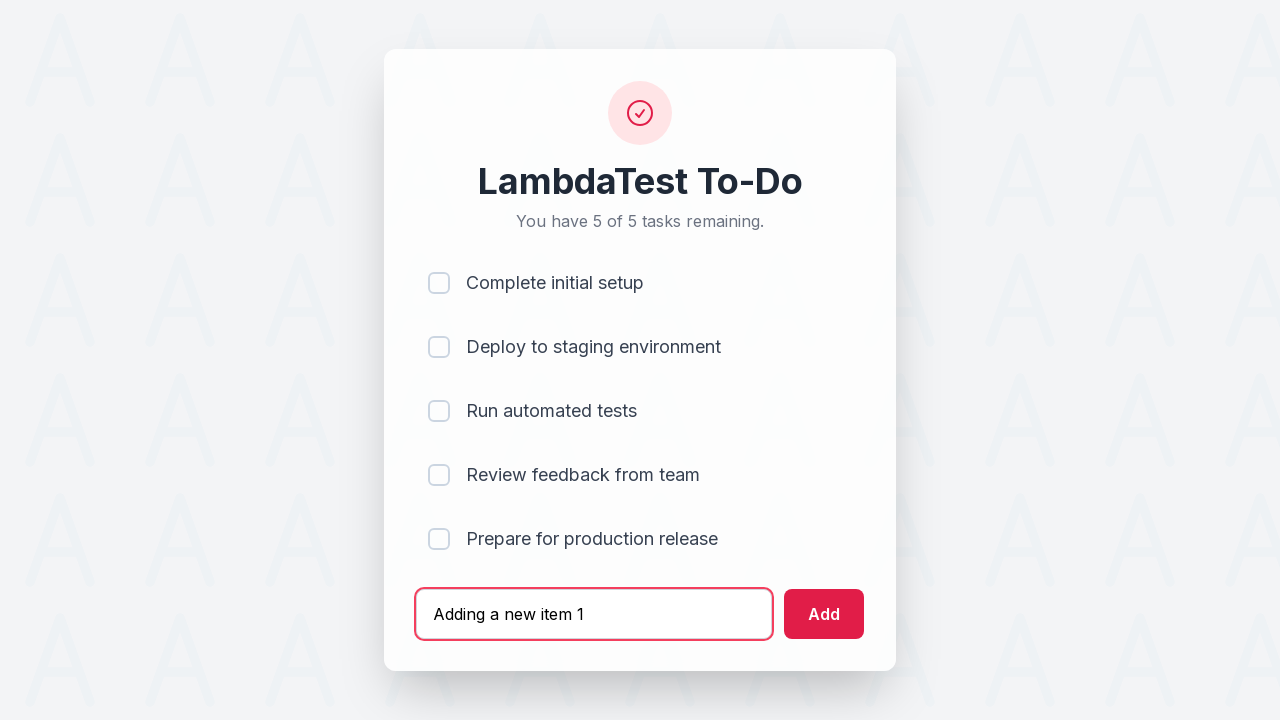

Pressed Enter to add new todo item 1 on #sampletodotext
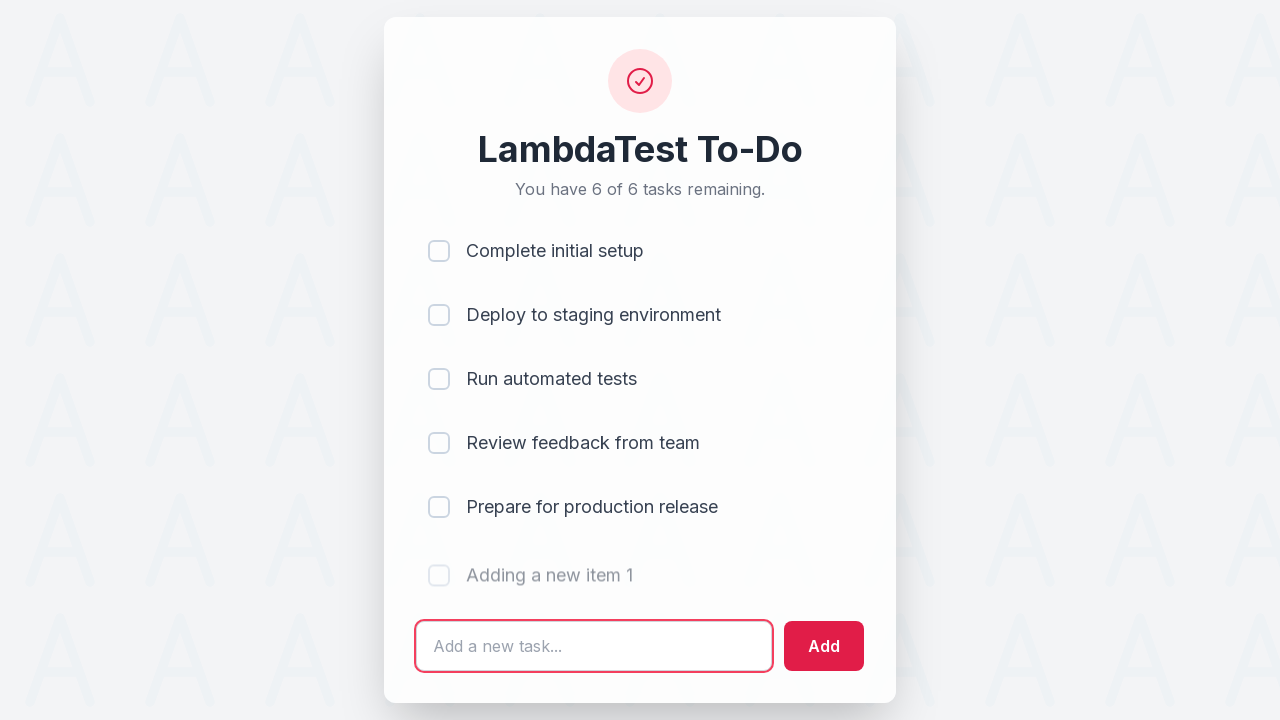

Waited 500ms for item 1 to be added
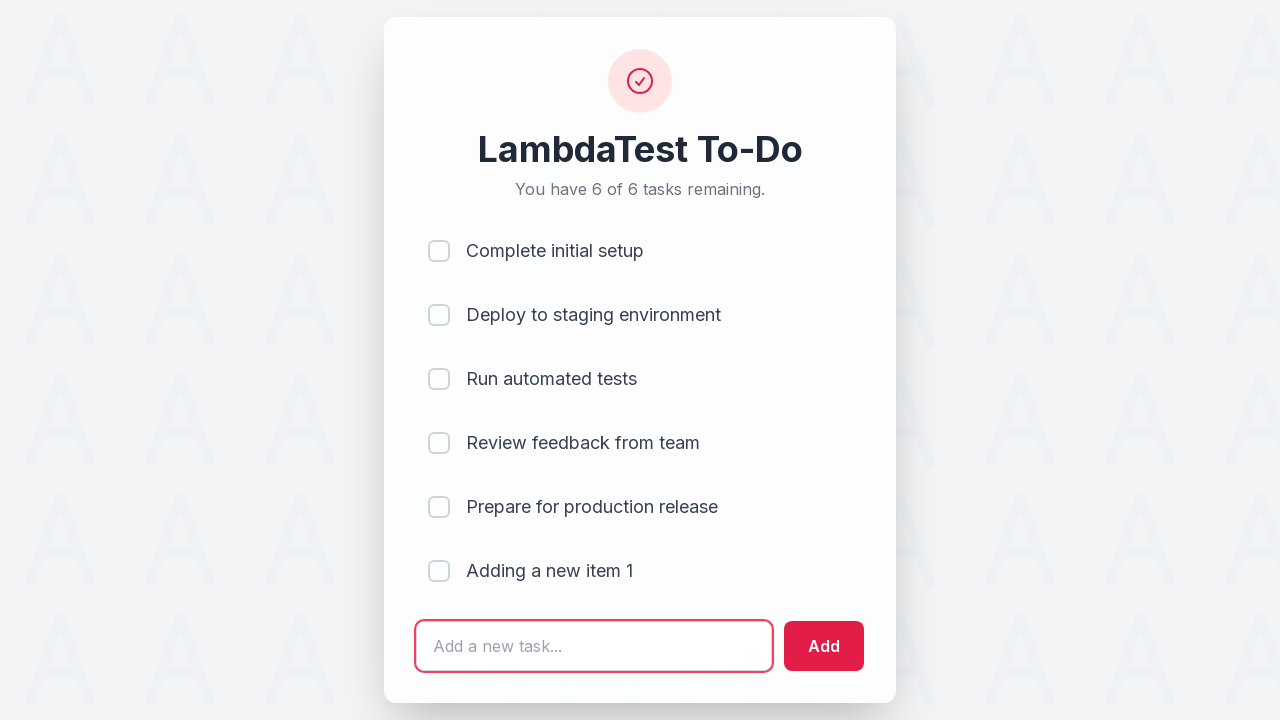

Clicked todo input field for item 2 at (594, 646) on #sampletodotext
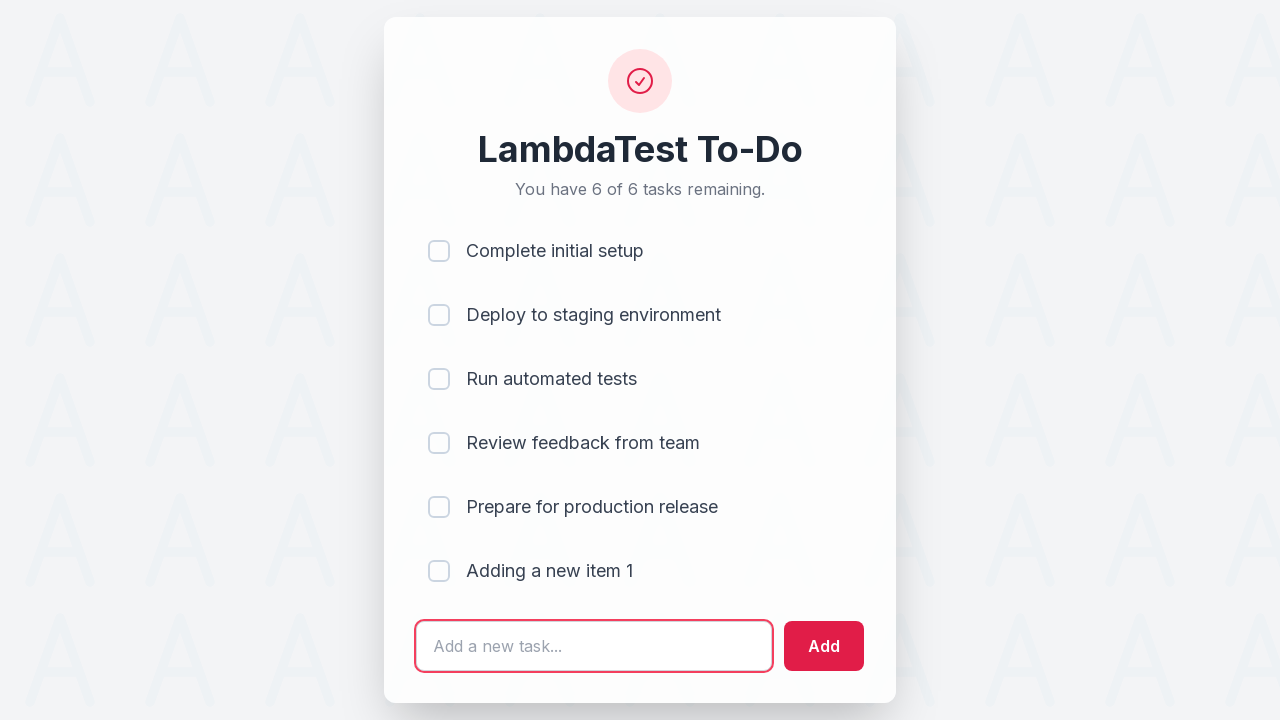

Filled input field with 'Adding a new item 2' on #sampletodotext
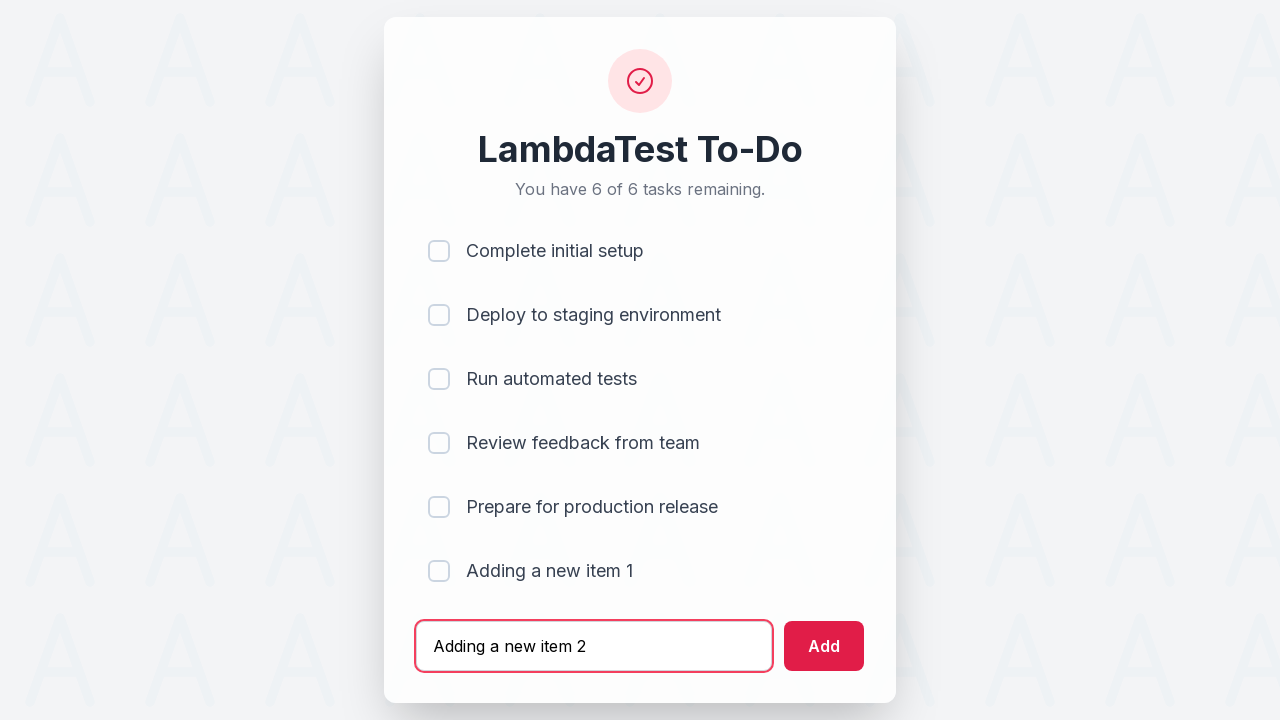

Pressed Enter to add new todo item 2 on #sampletodotext
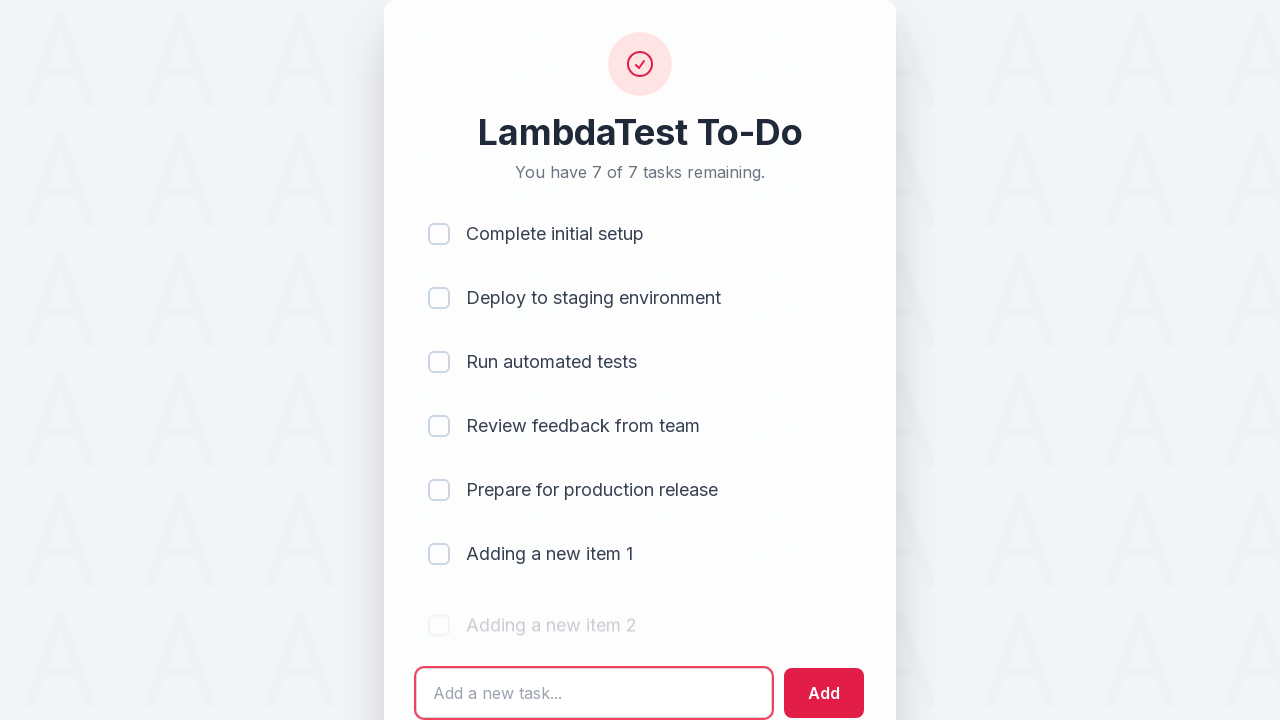

Waited 500ms for item 2 to be added
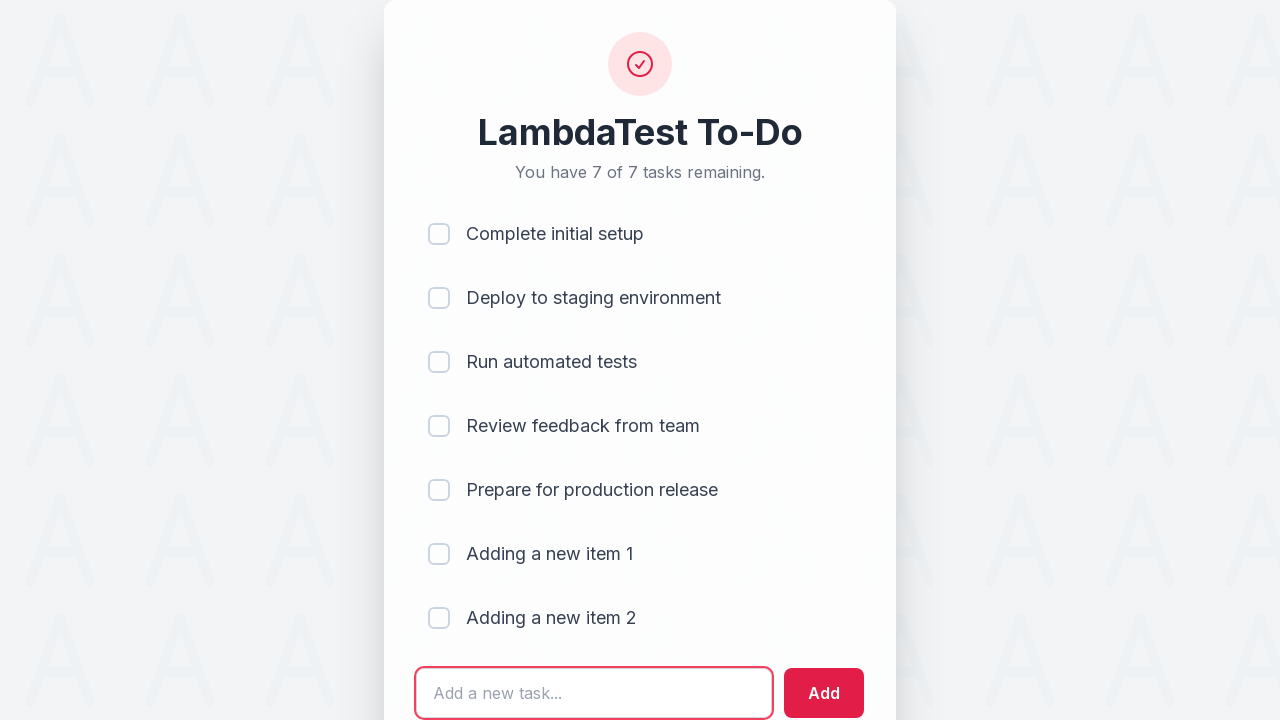

Clicked todo input field for item 3 at (594, 693) on #sampletodotext
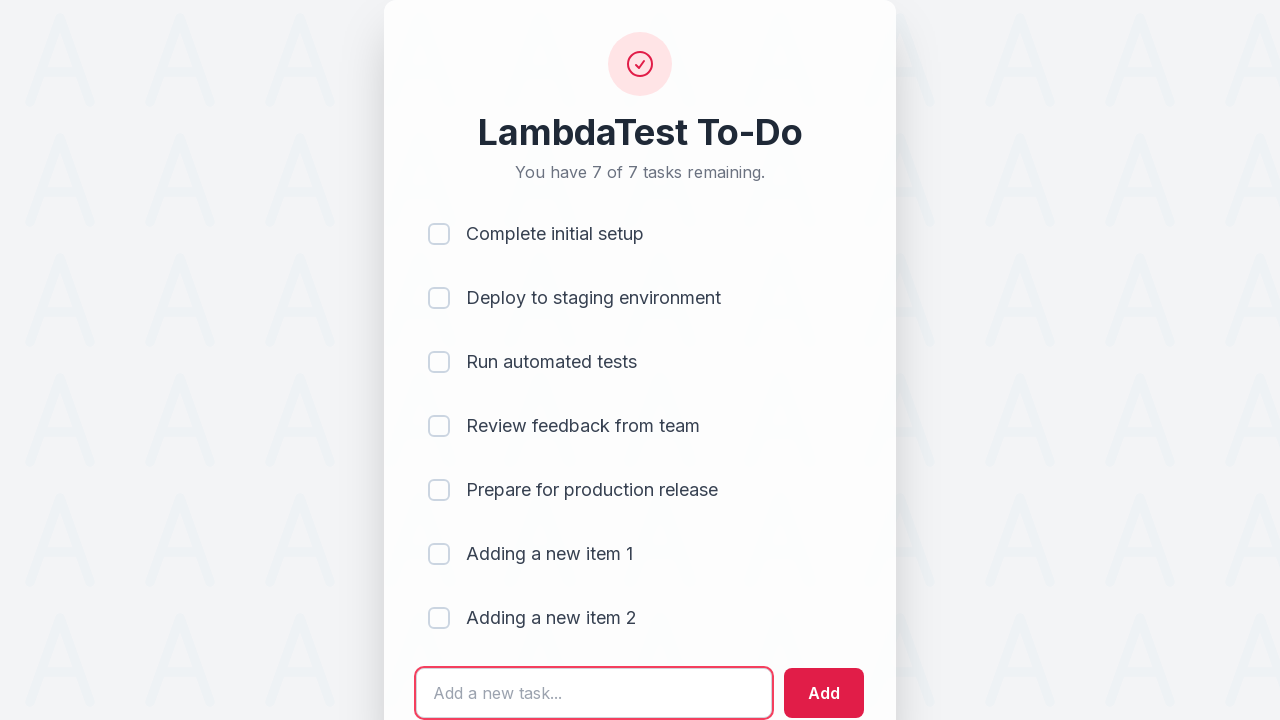

Filled input field with 'Adding a new item 3' on #sampletodotext
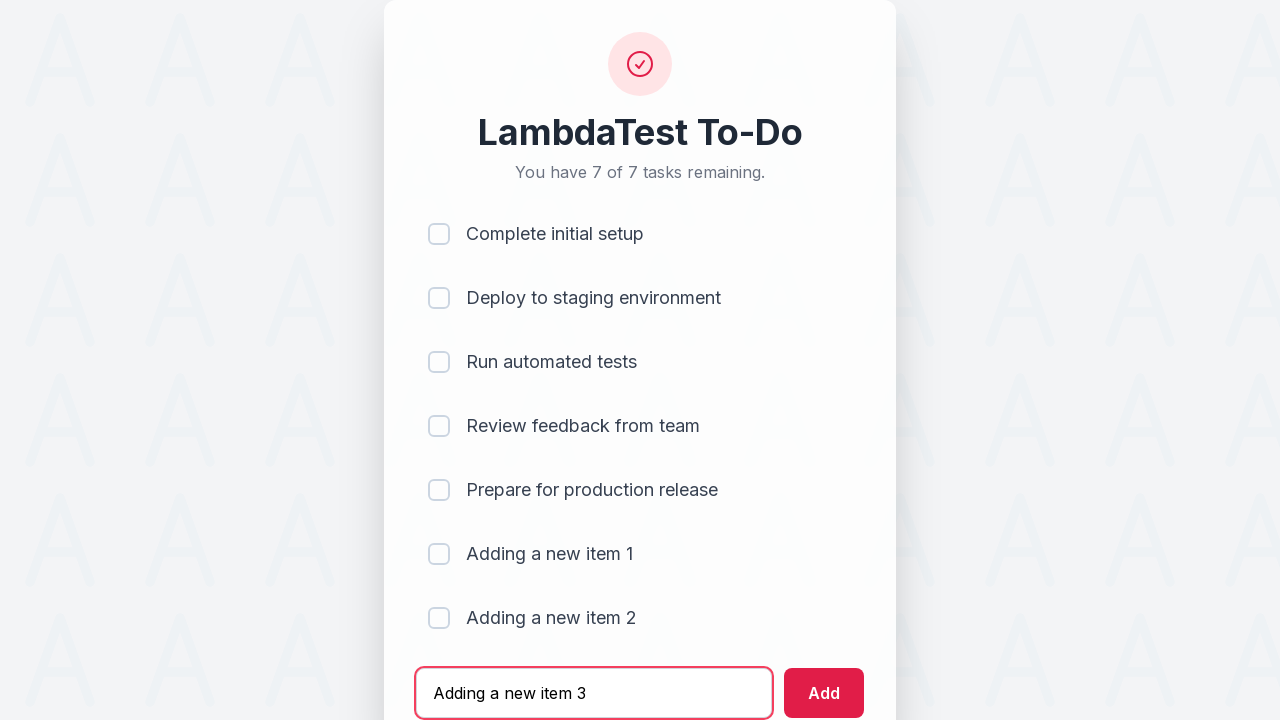

Pressed Enter to add new todo item 3 on #sampletodotext
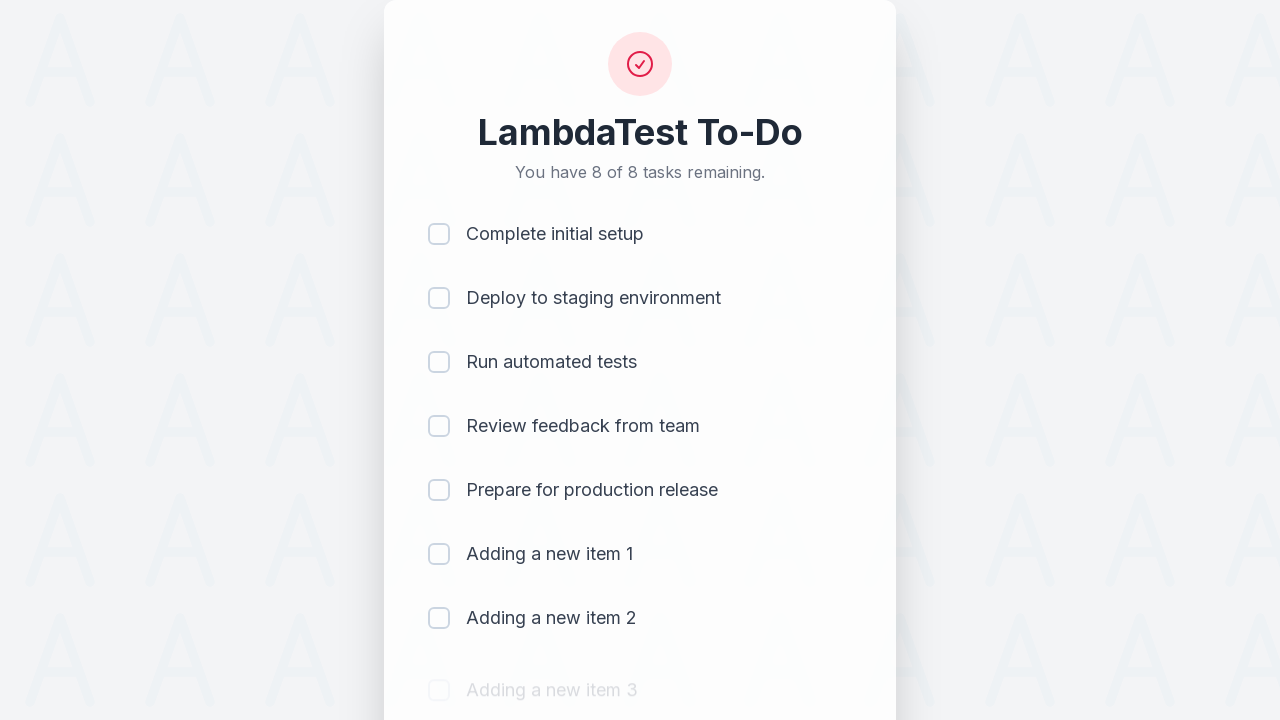

Waited 500ms for item 3 to be added
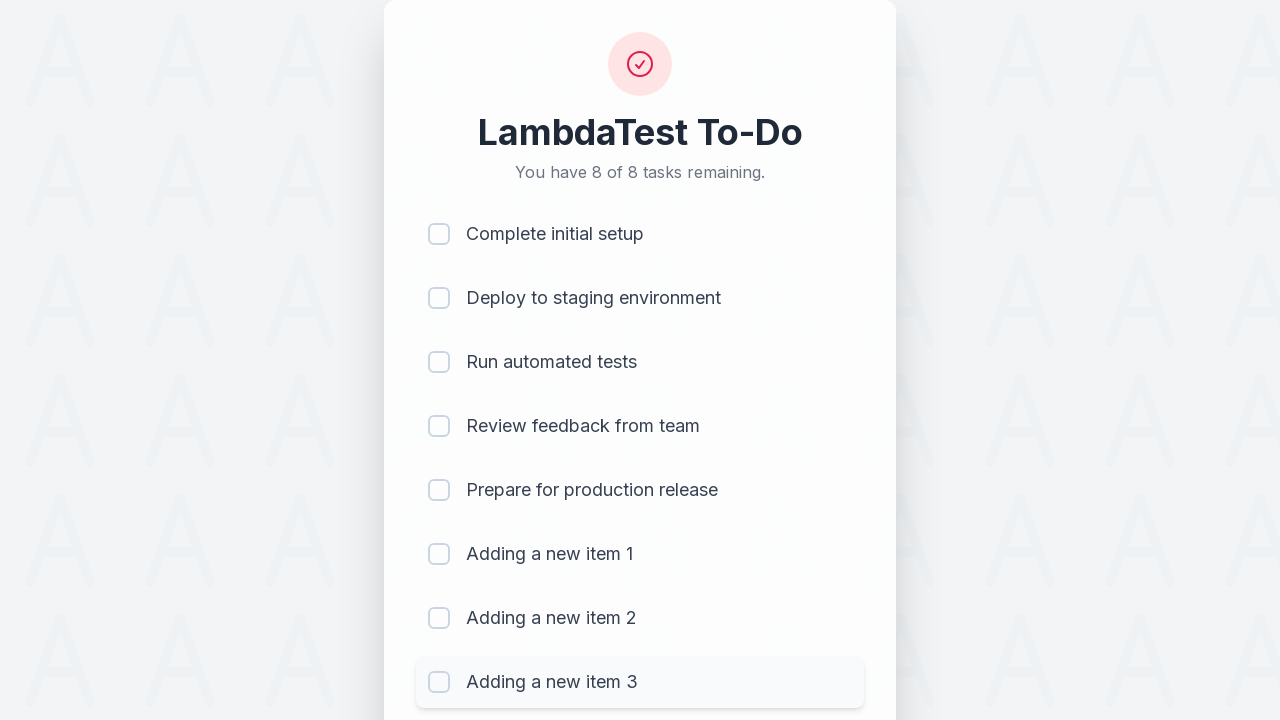

Clicked todo input field for item 4 at (594, 663) on #sampletodotext
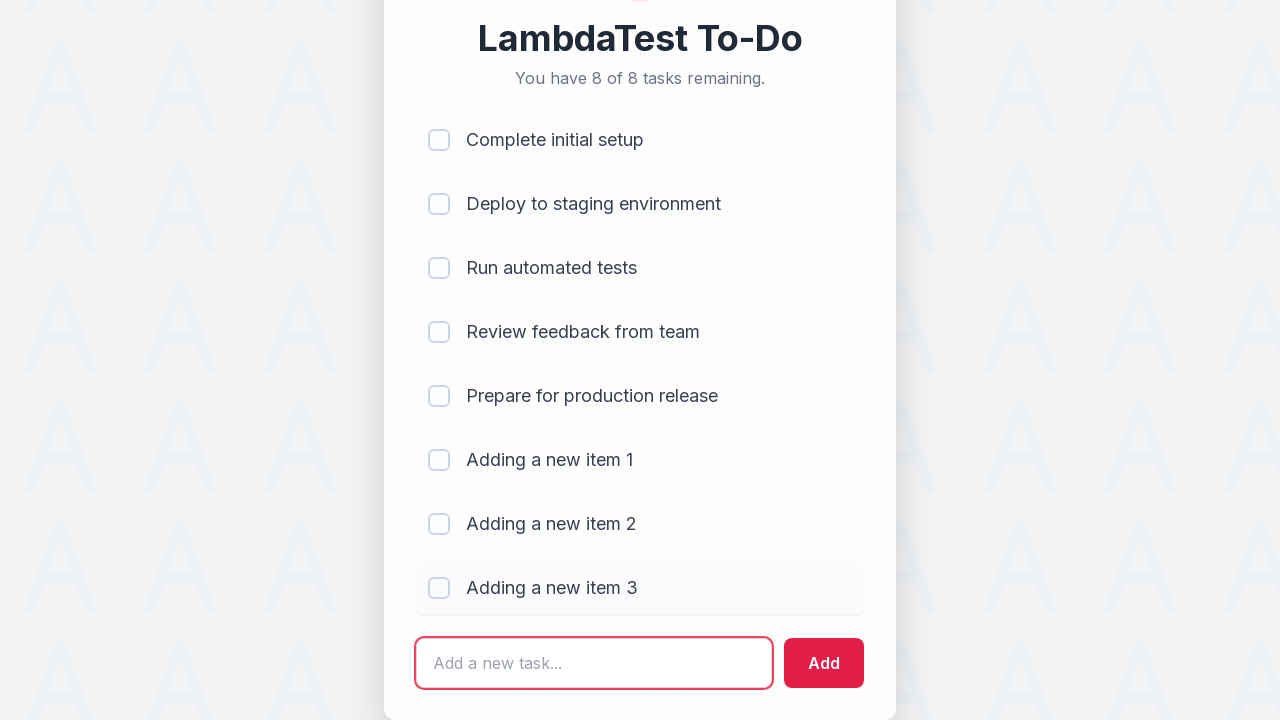

Filled input field with 'Adding a new item 4' on #sampletodotext
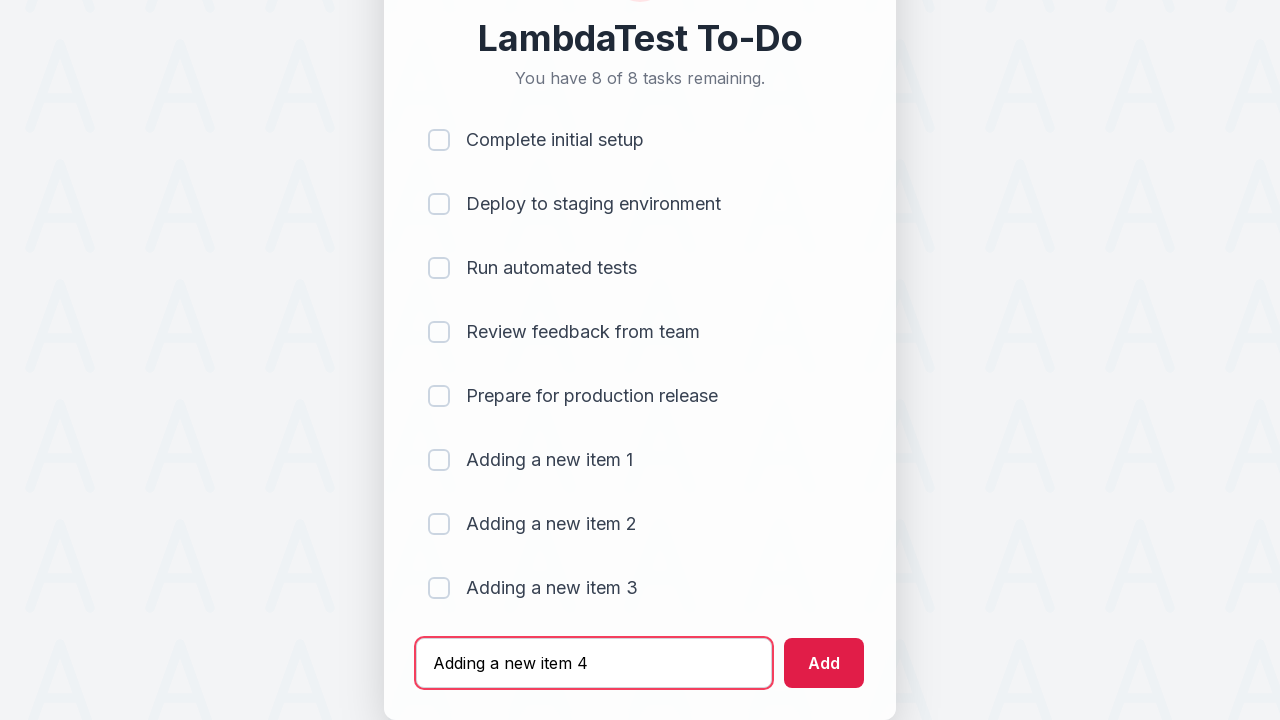

Pressed Enter to add new todo item 4 on #sampletodotext
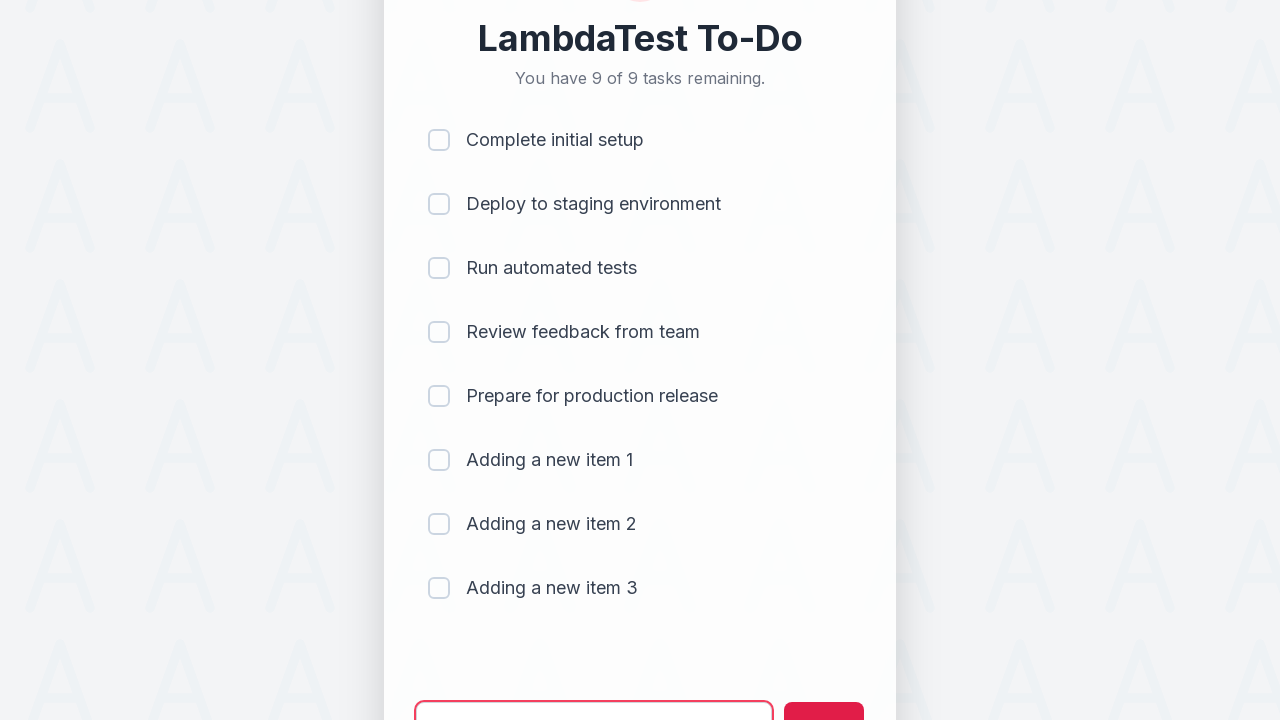

Waited 500ms for item 4 to be added
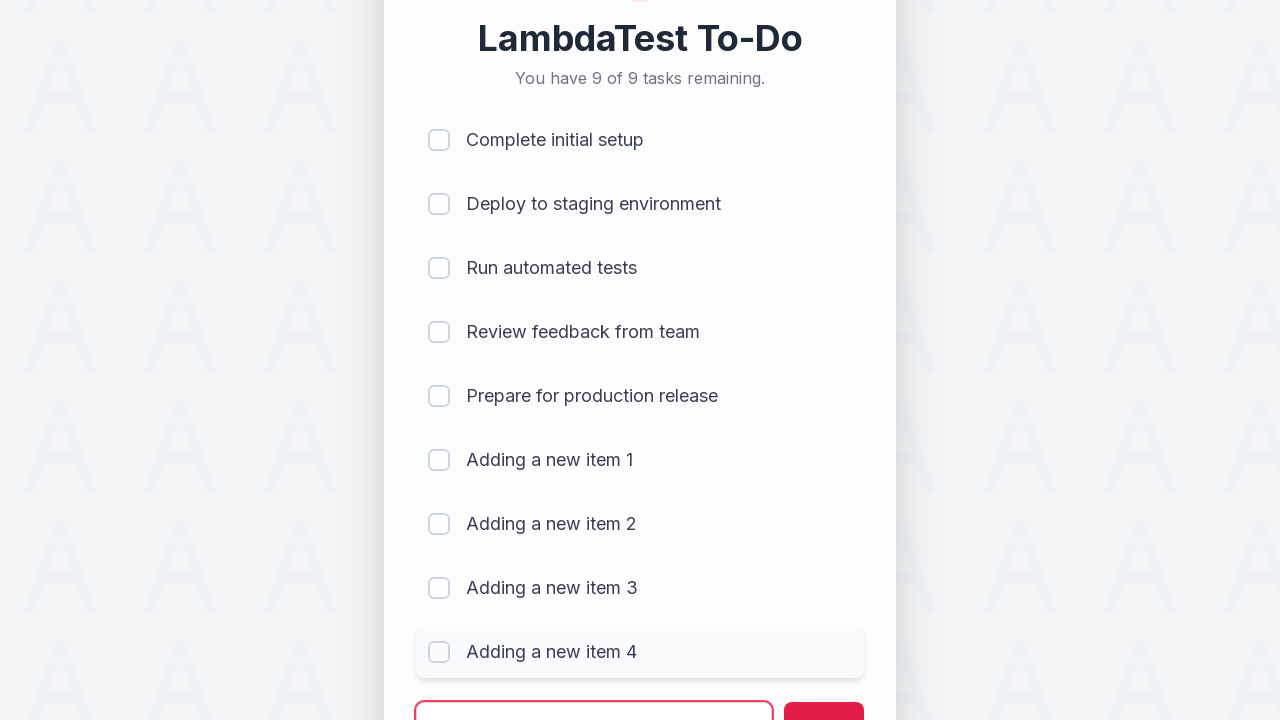

Clicked todo input field for item 5 at (594, 695) on #sampletodotext
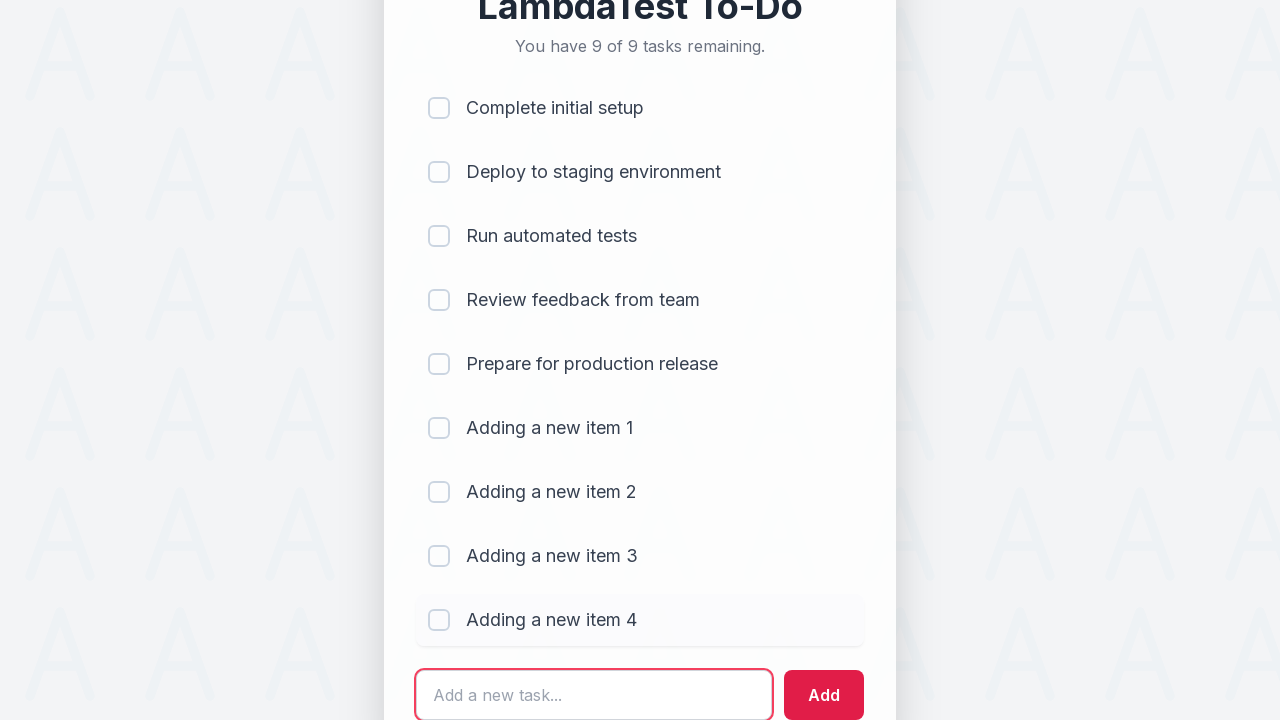

Filled input field with 'Adding a new item 5' on #sampletodotext
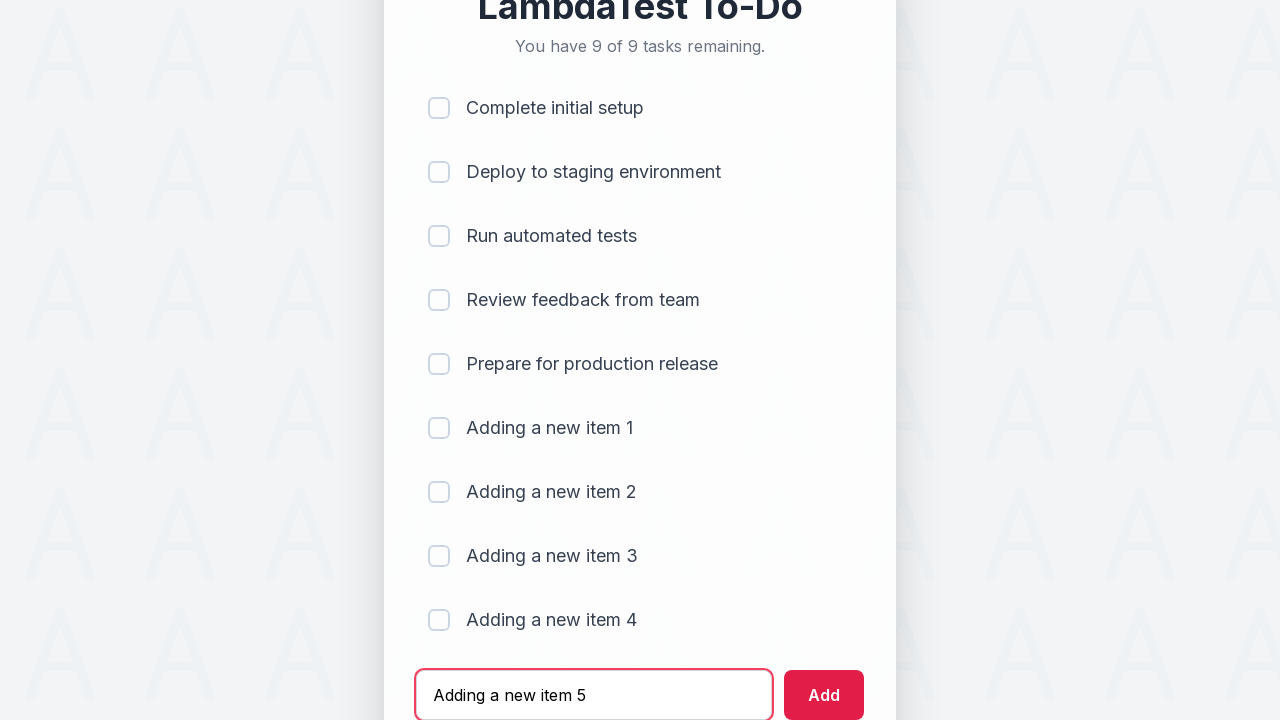

Pressed Enter to add new todo item 5 on #sampletodotext
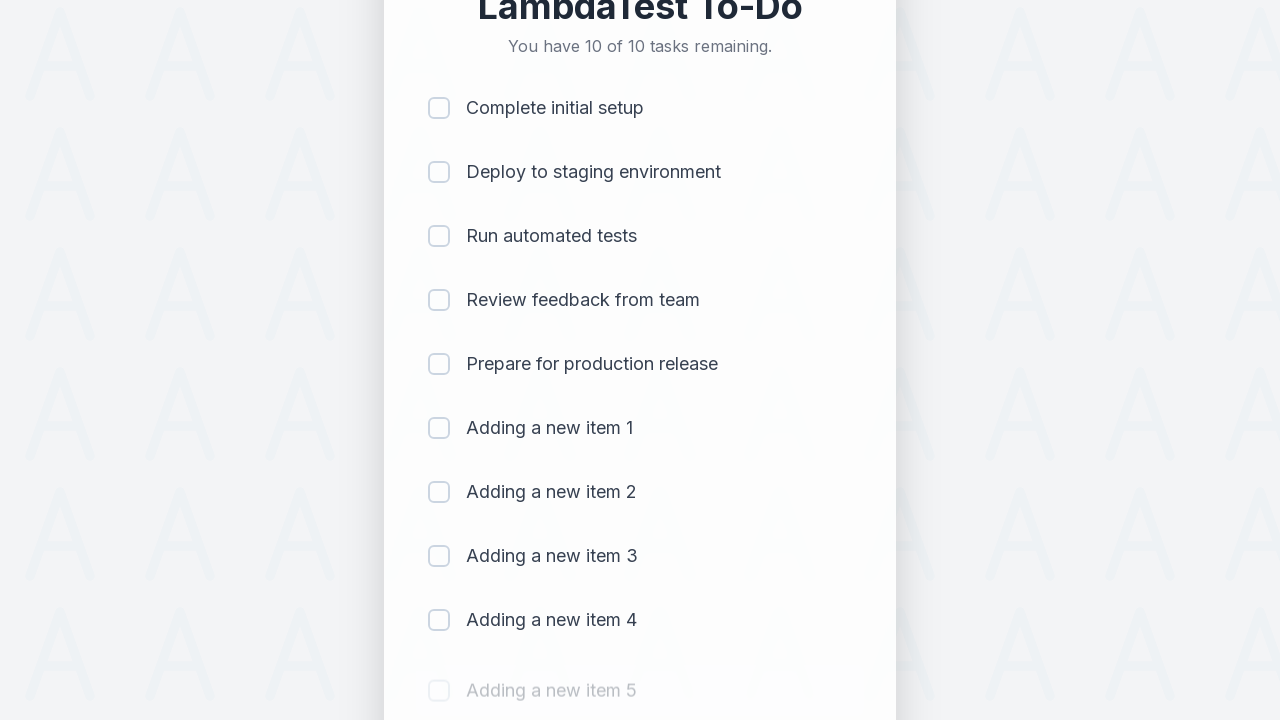

Waited 500ms for item 5 to be added
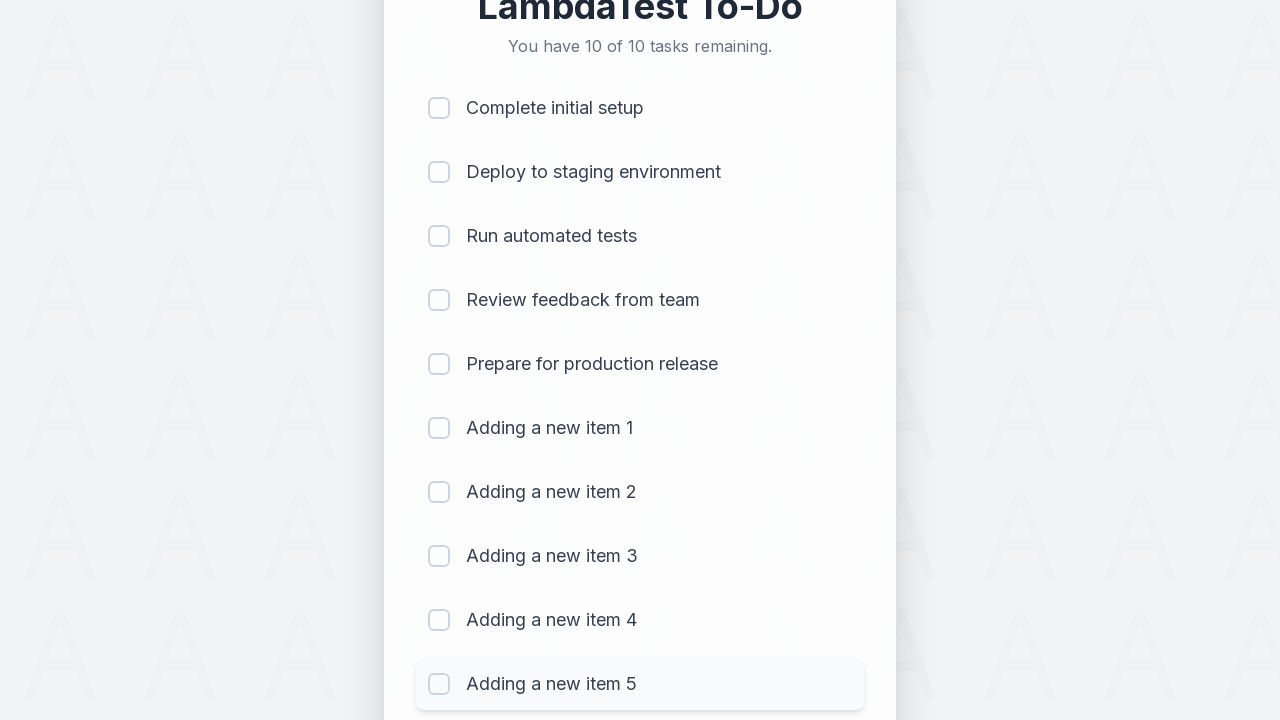

Clicked checkbox for item 1 to mark as completed at (439, 108) on (//input[@type='checkbox'])[1]
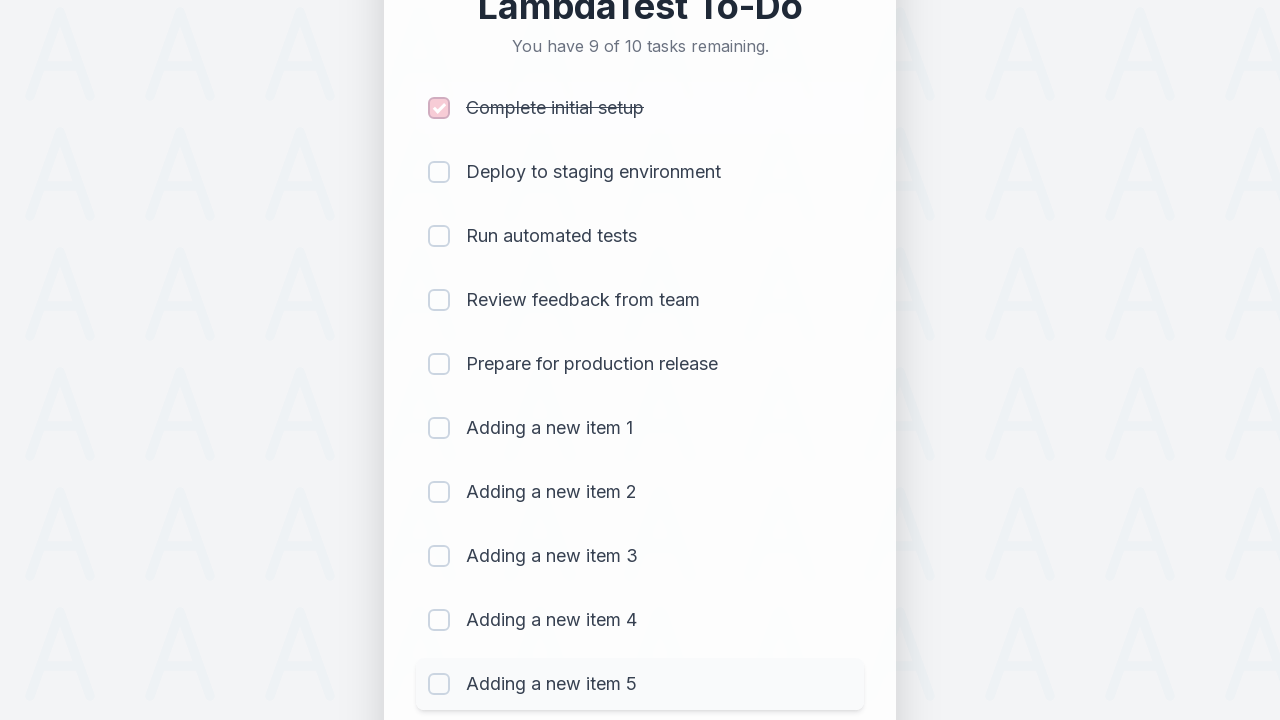

Waited 300ms after marking item 1 as completed
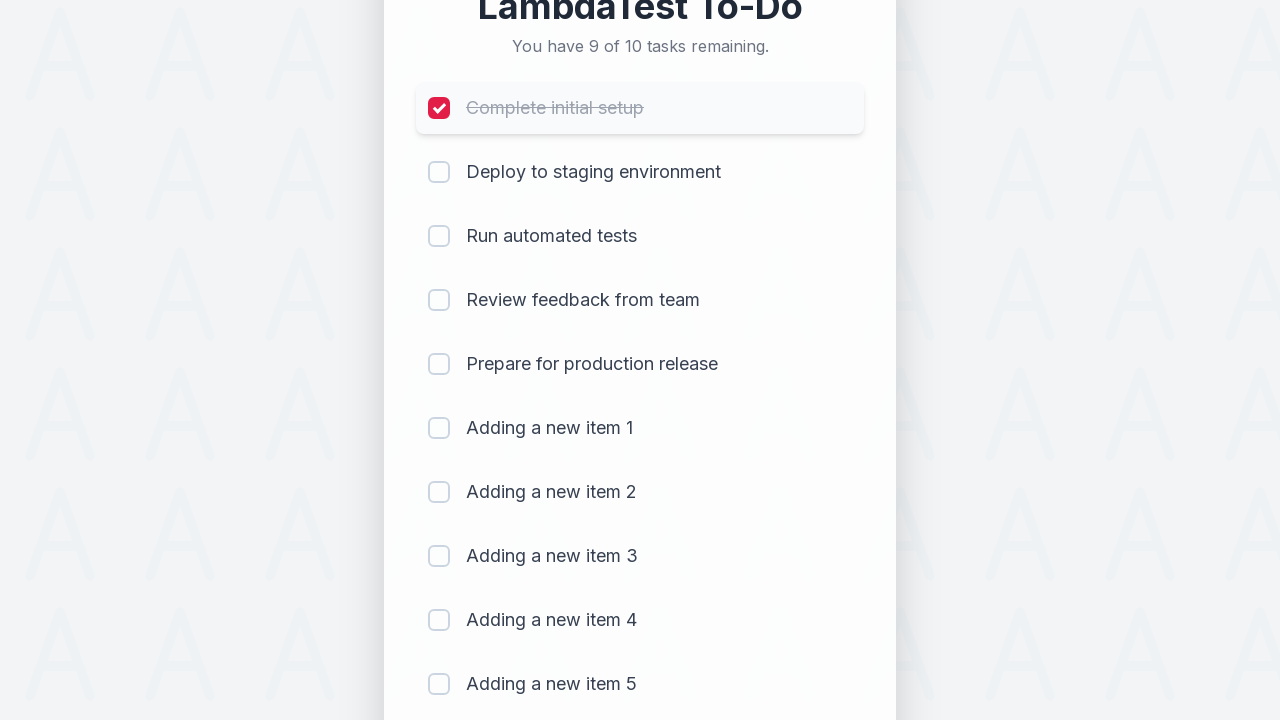

Clicked checkbox for item 2 to mark as completed at (439, 172) on (//input[@type='checkbox'])[2]
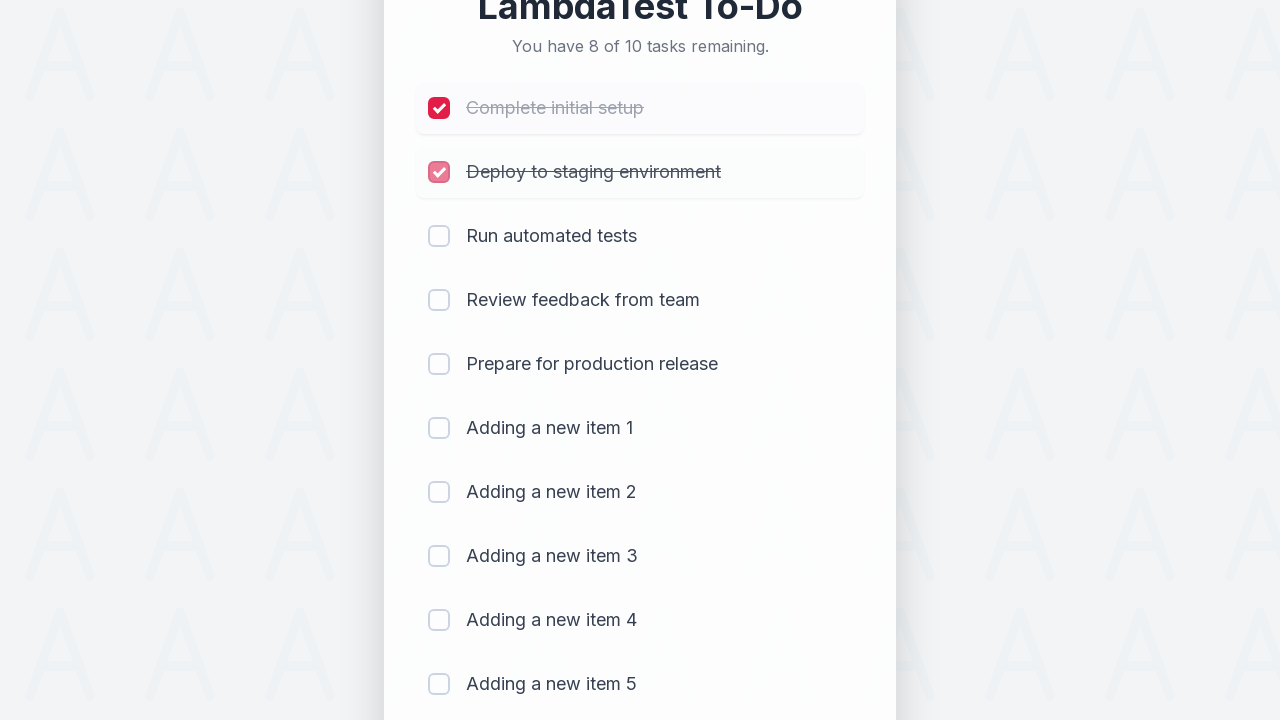

Waited 300ms after marking item 2 as completed
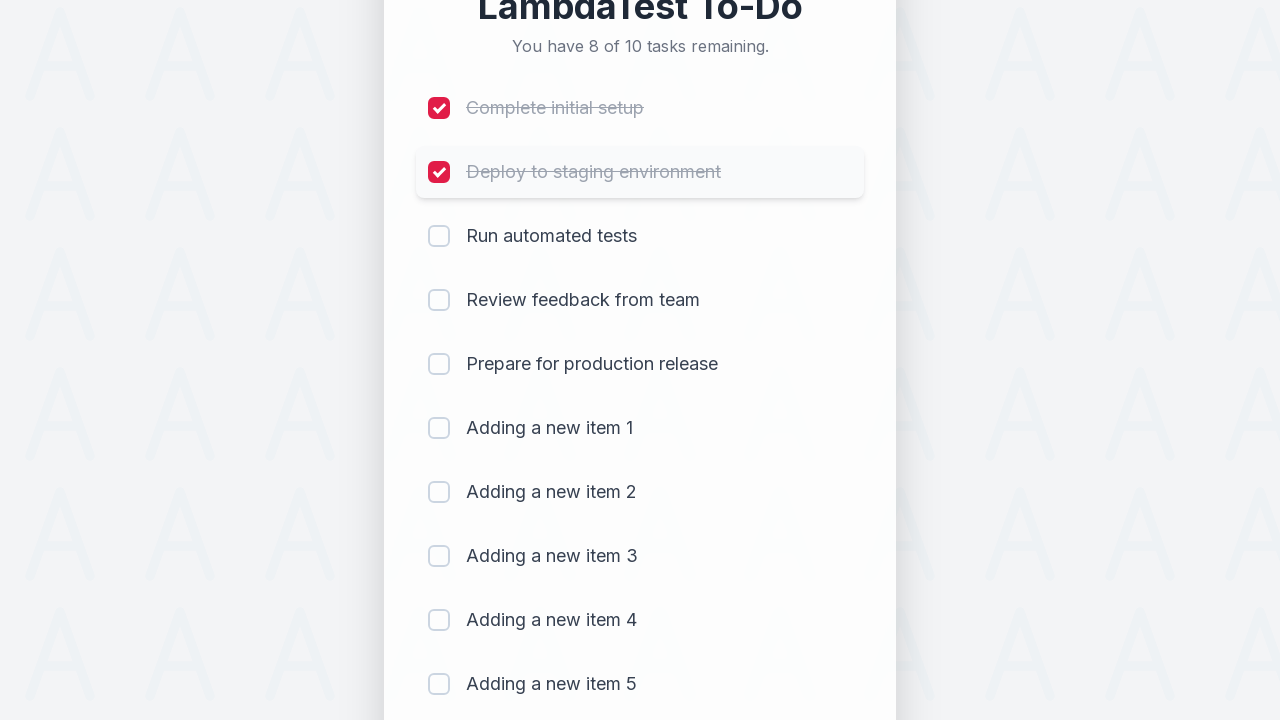

Clicked checkbox for item 3 to mark as completed at (439, 236) on (//input[@type='checkbox'])[3]
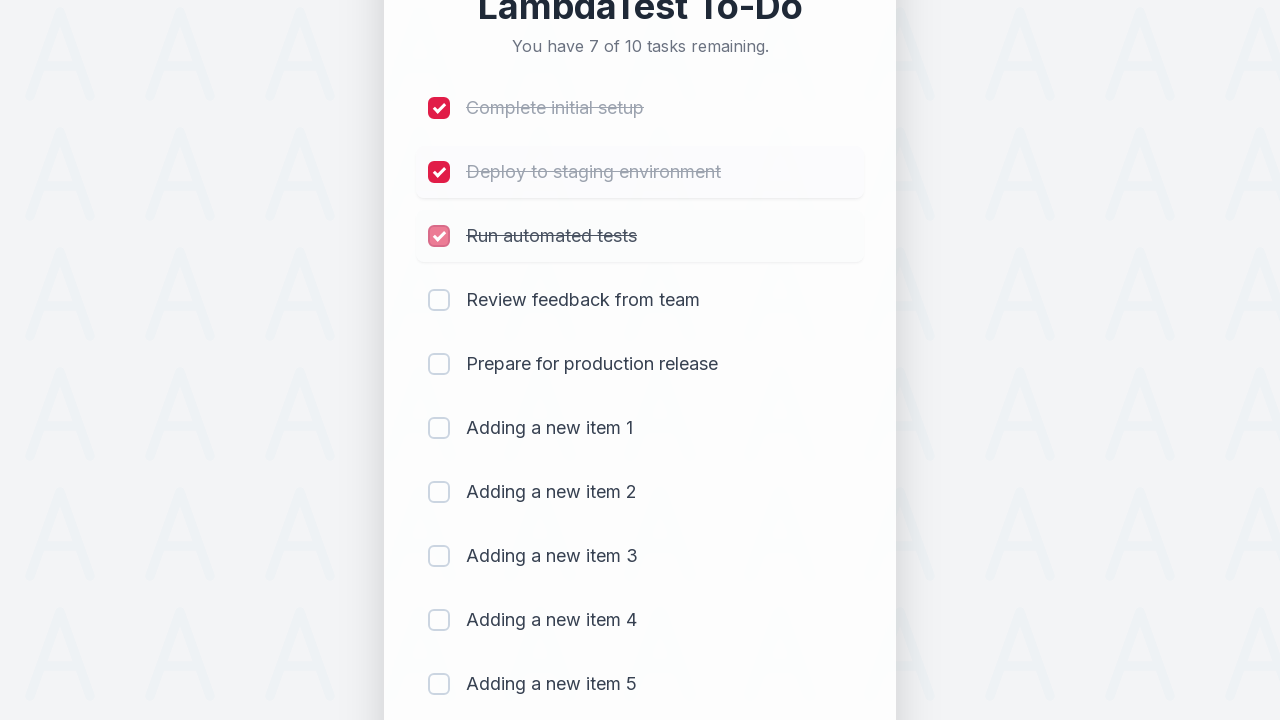

Waited 300ms after marking item 3 as completed
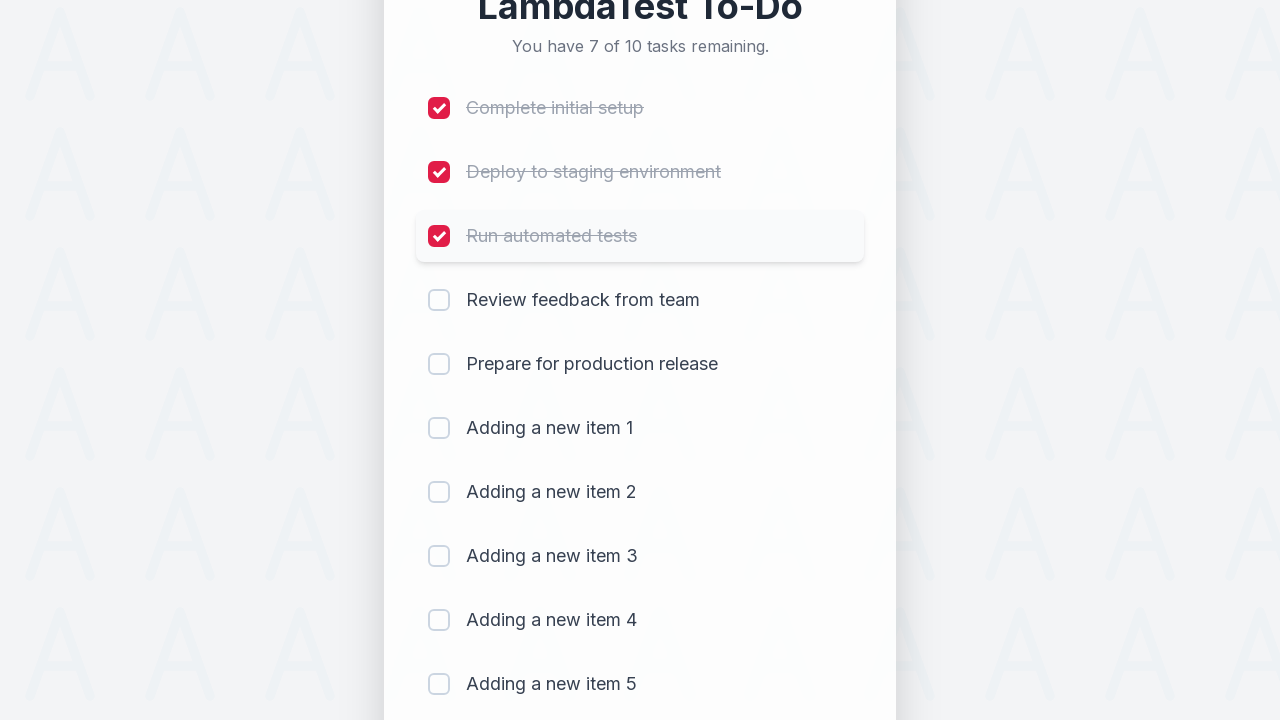

Clicked checkbox for item 4 to mark as completed at (439, 300) on (//input[@type='checkbox'])[4]
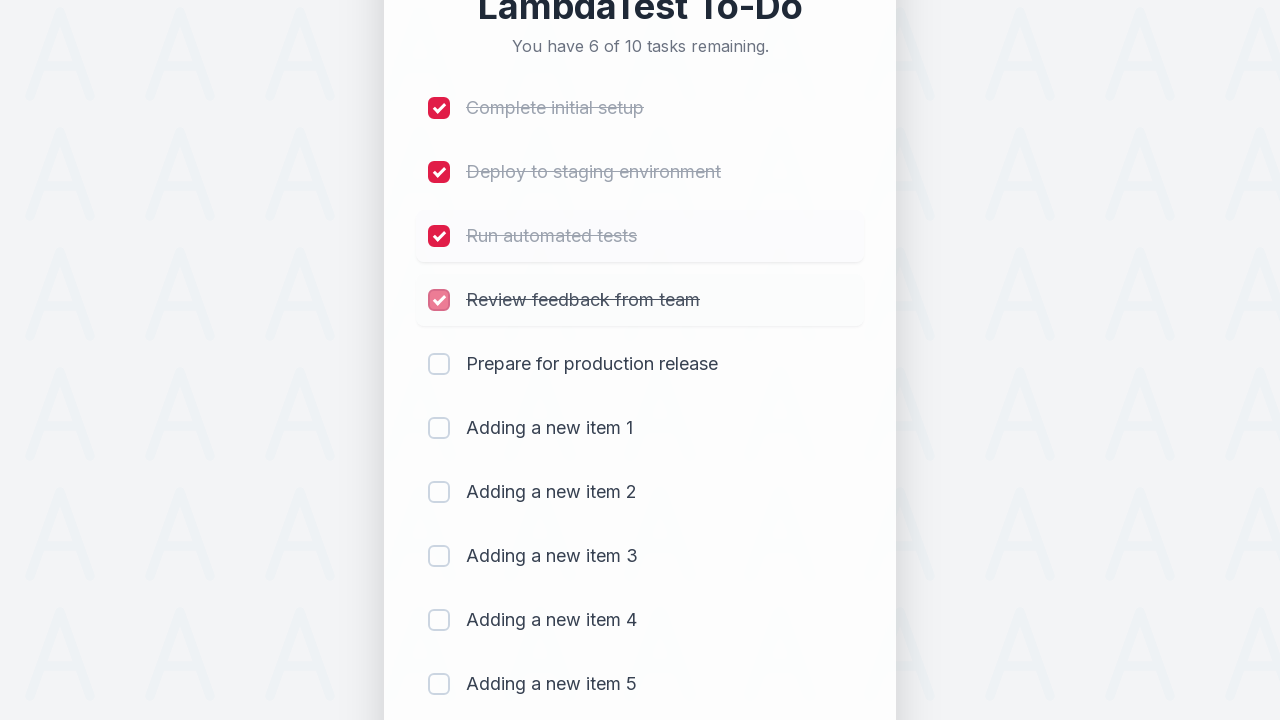

Waited 300ms after marking item 4 as completed
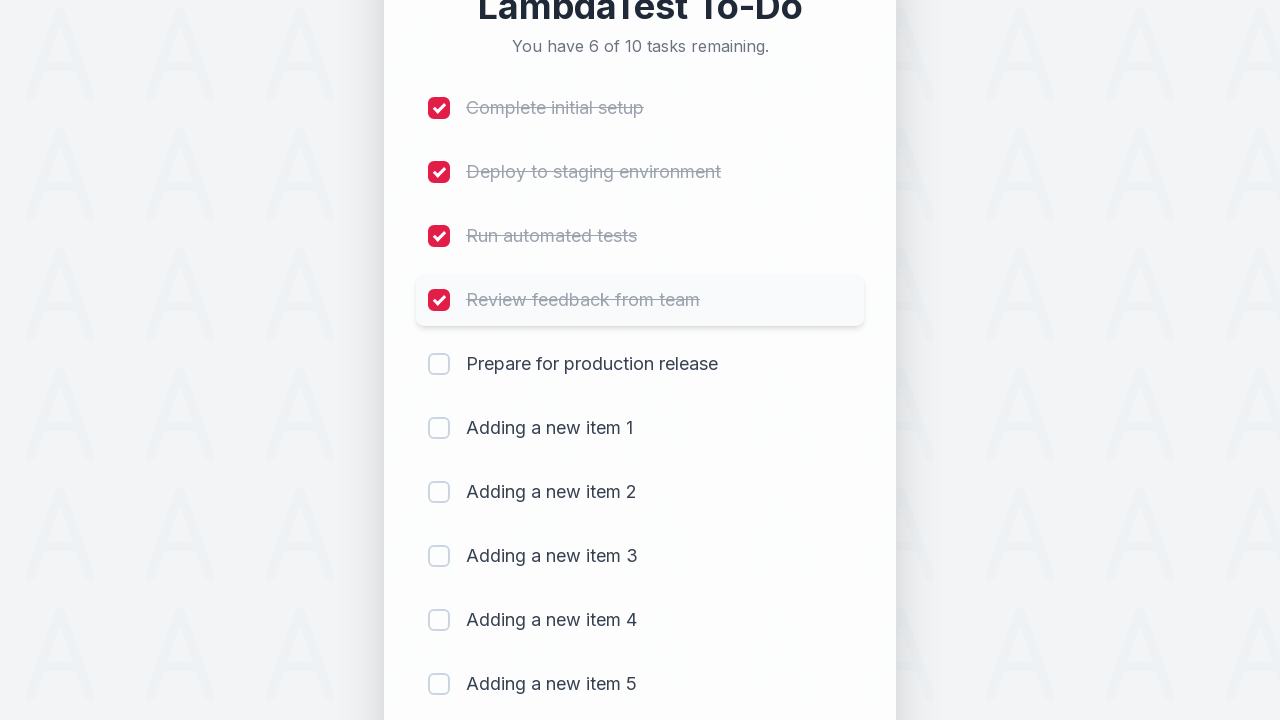

Clicked checkbox for item 5 to mark as completed at (439, 364) on (//input[@type='checkbox'])[5]
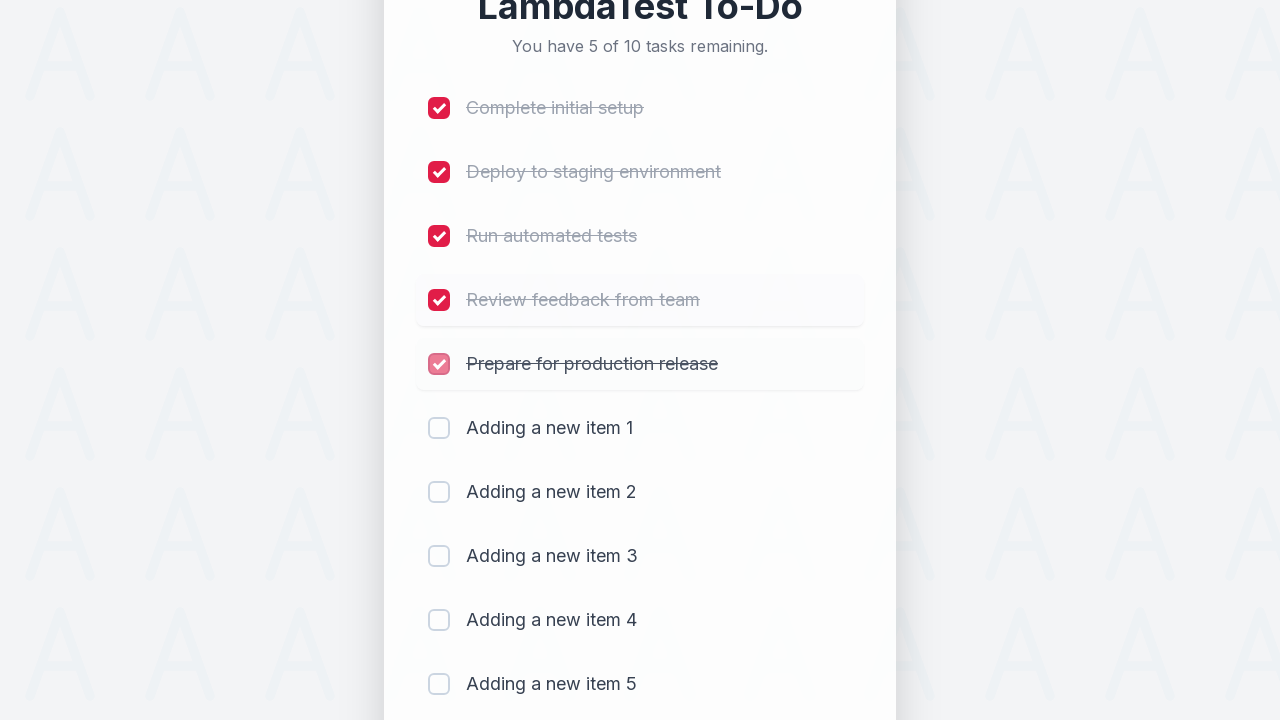

Waited 300ms after marking item 5 as completed
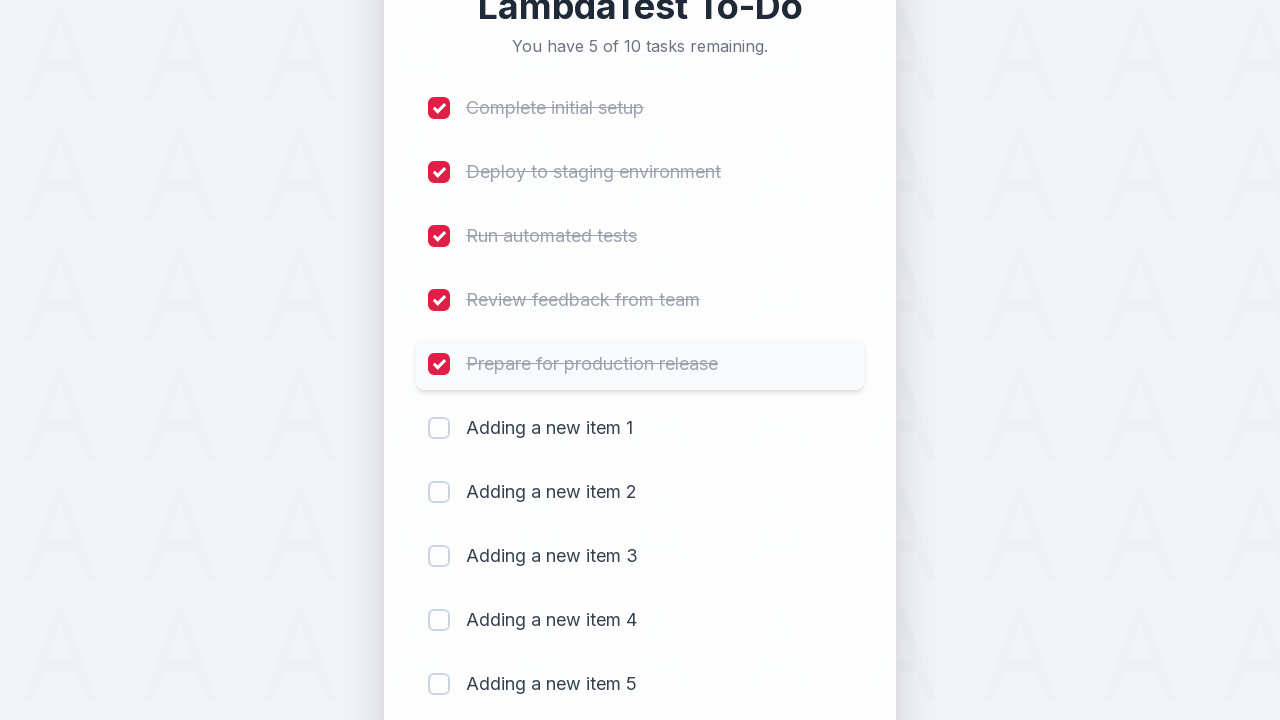

Clicked checkbox for item 6 to mark as completed at (439, 428) on (//input[@type='checkbox'])[6]
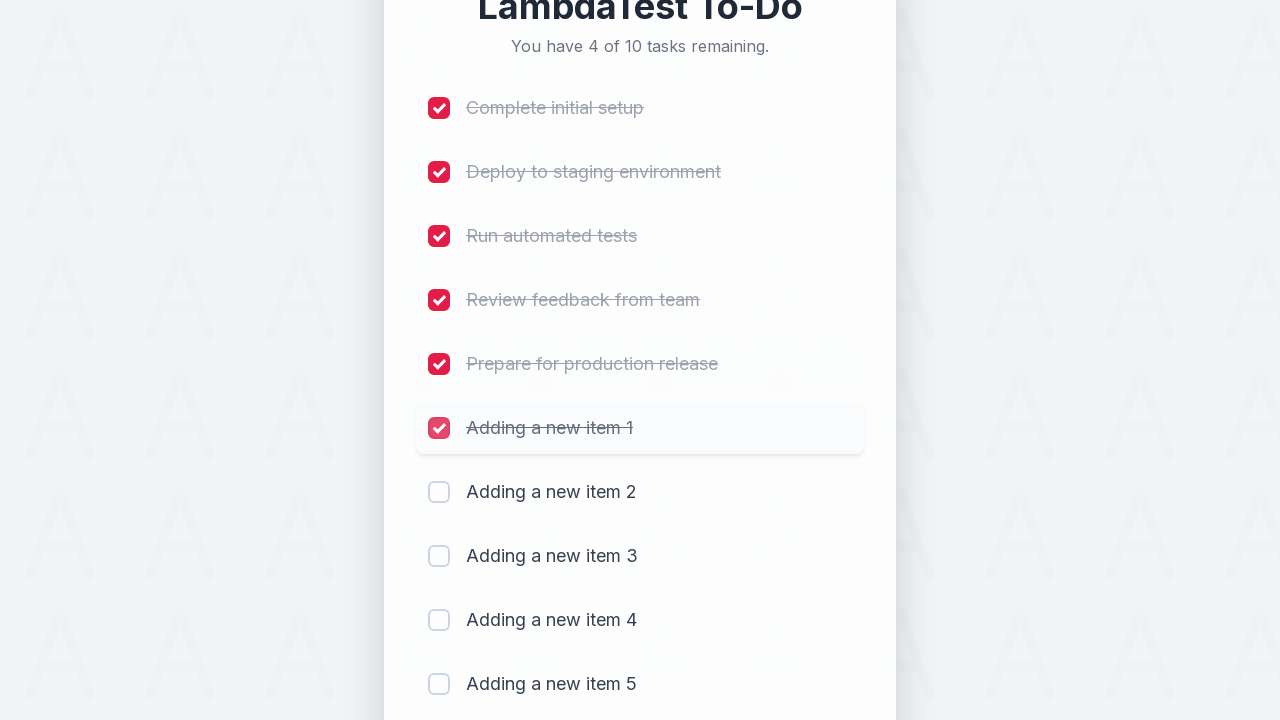

Waited 300ms after marking item 6 as completed
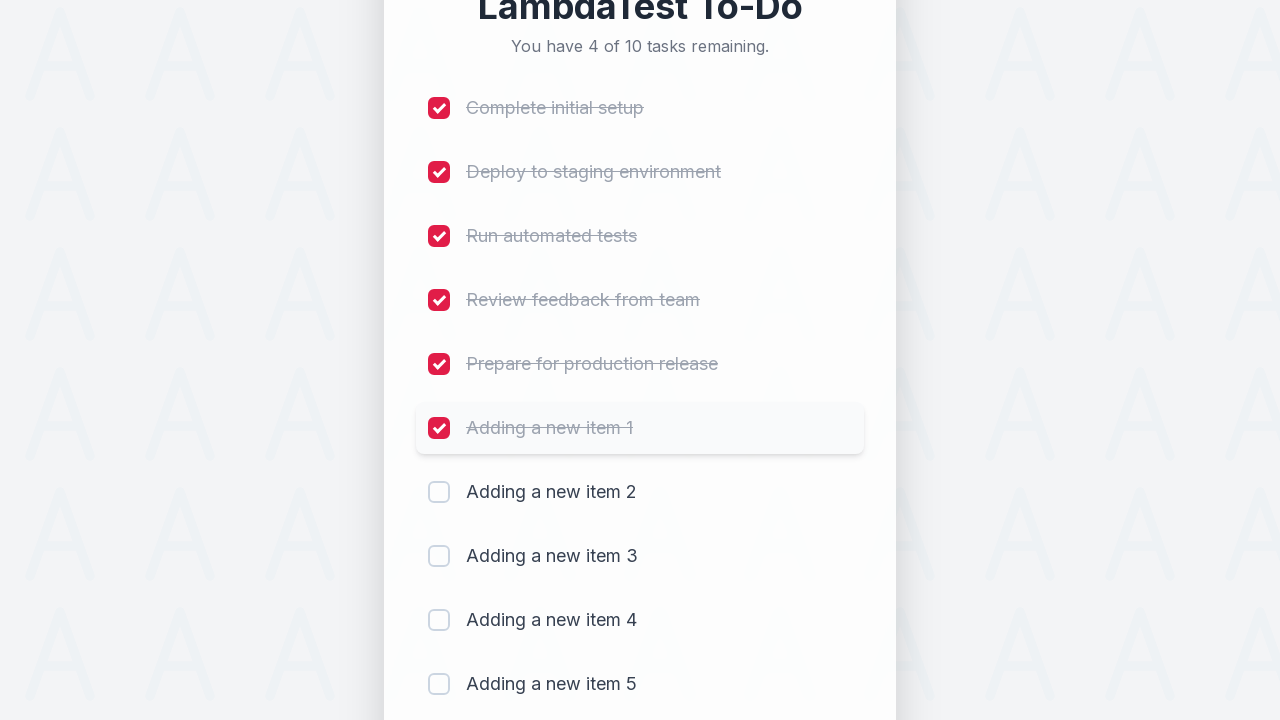

Clicked checkbox for item 7 to mark as completed at (439, 492) on (//input[@type='checkbox'])[7]
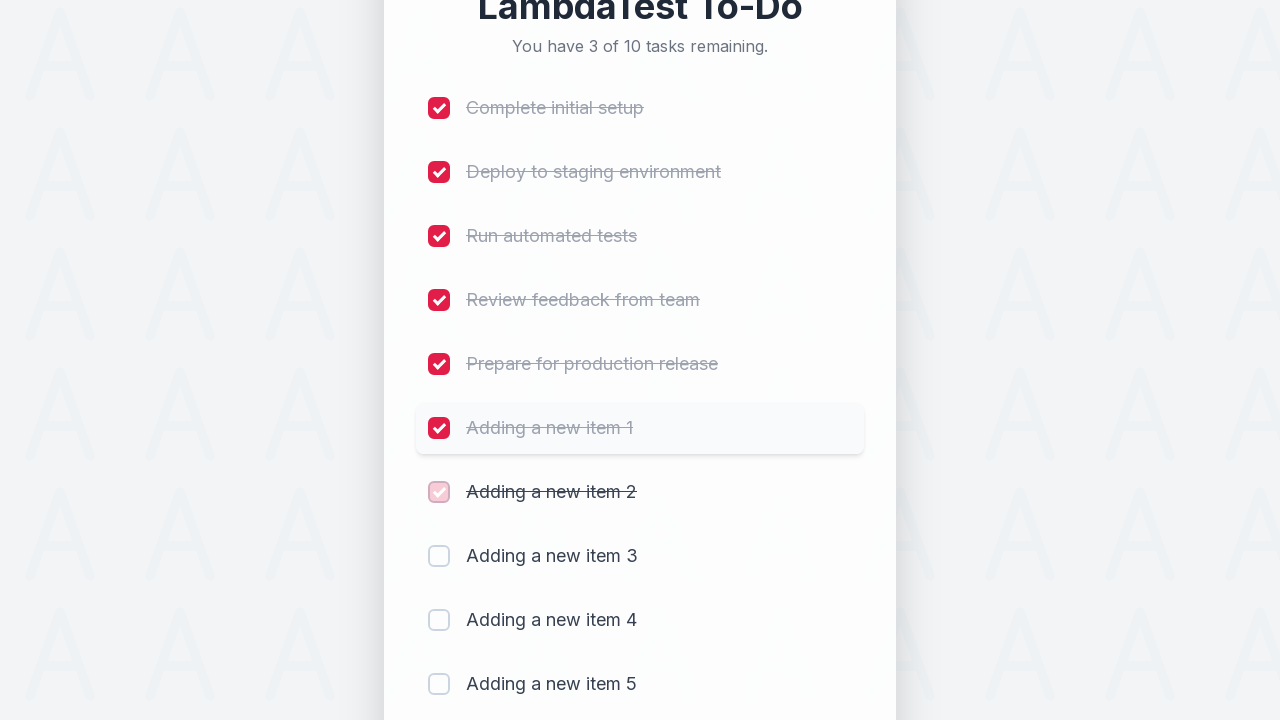

Waited 300ms after marking item 7 as completed
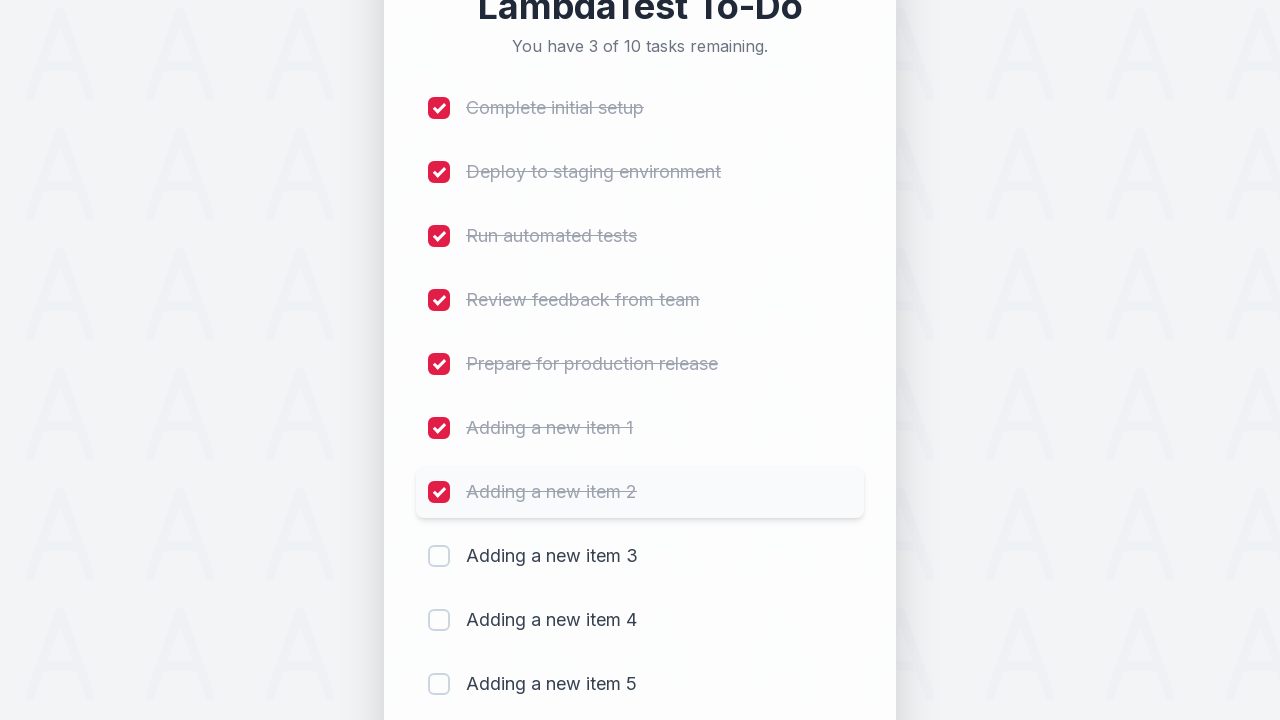

Clicked checkbox for item 8 to mark as completed at (439, 556) on (//input[@type='checkbox'])[8]
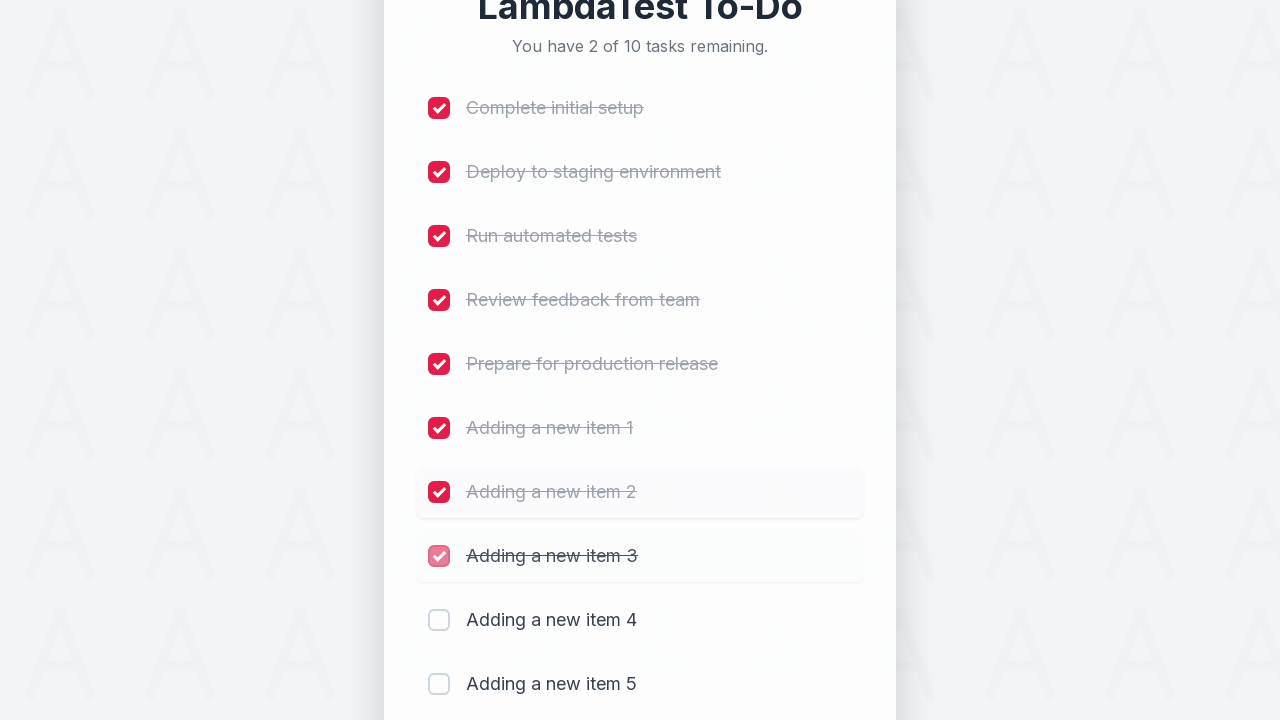

Waited 300ms after marking item 8 as completed
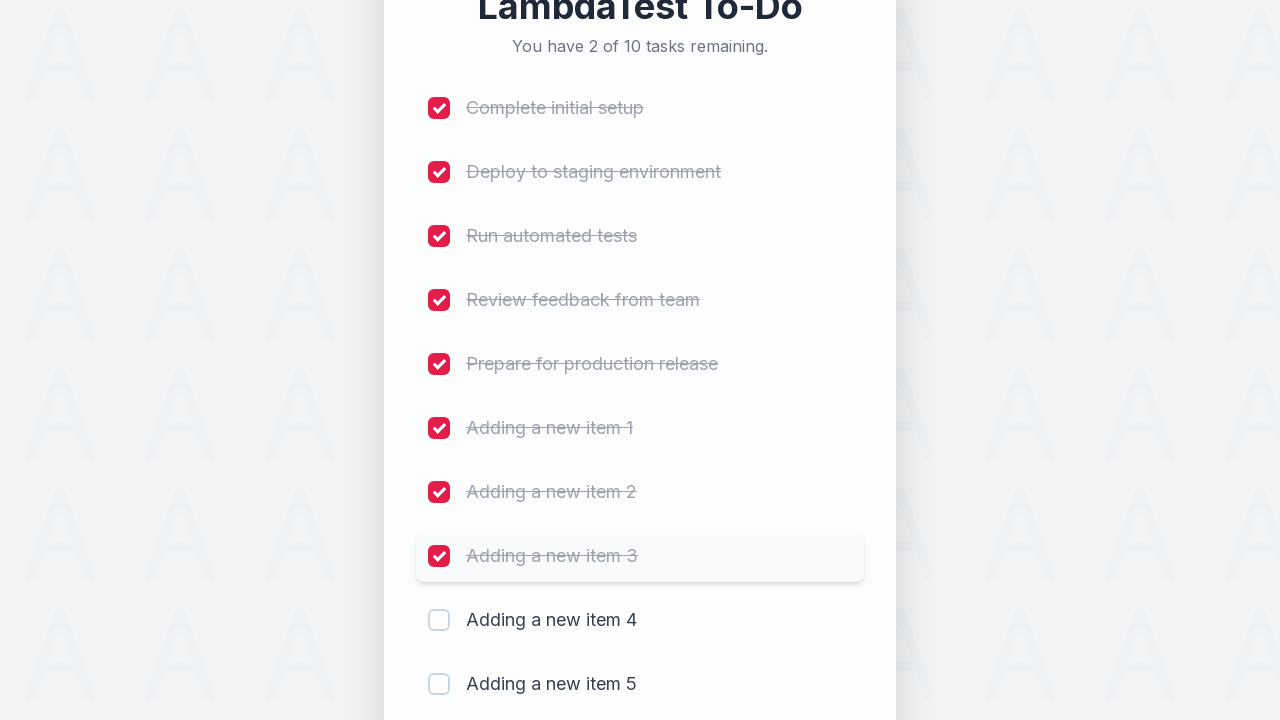

Clicked checkbox for item 9 to mark as completed at (439, 620) on (//input[@type='checkbox'])[9]
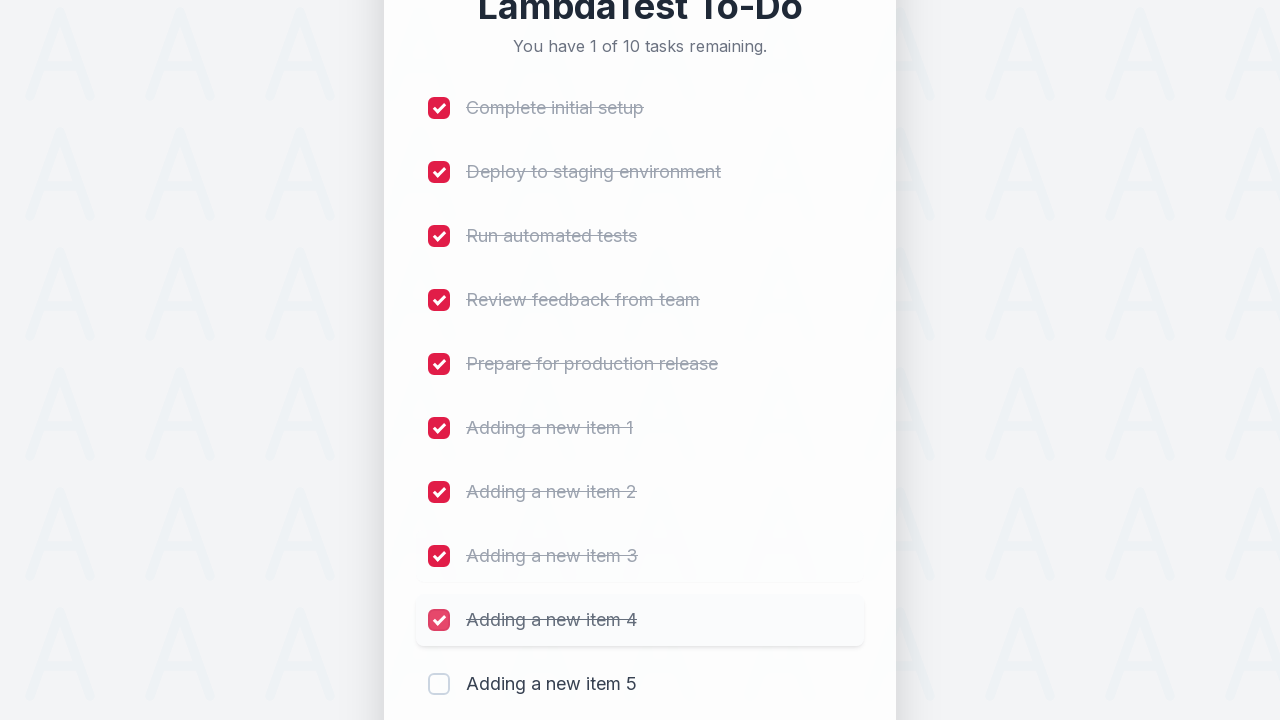

Waited 300ms after marking item 9 as completed
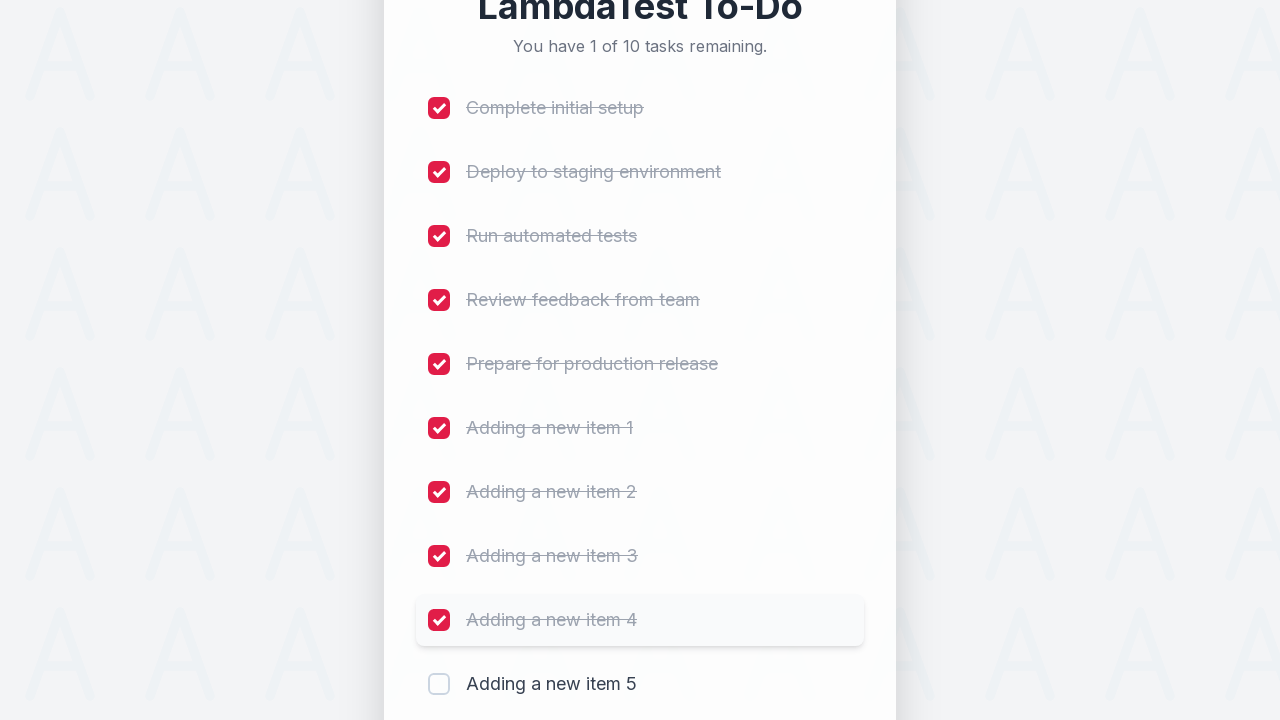

Clicked checkbox for item 10 to mark as completed at (439, 684) on (//input[@type='checkbox'])[10]
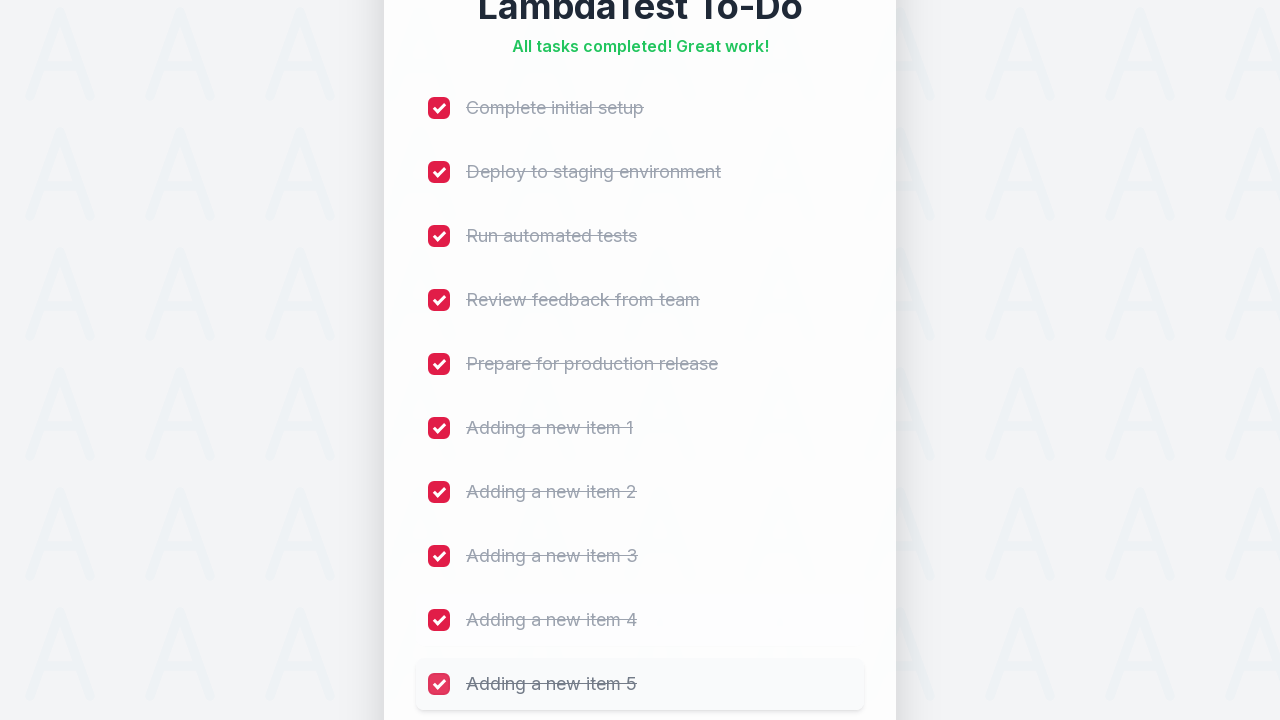

Waited 300ms after marking item 10 as completed
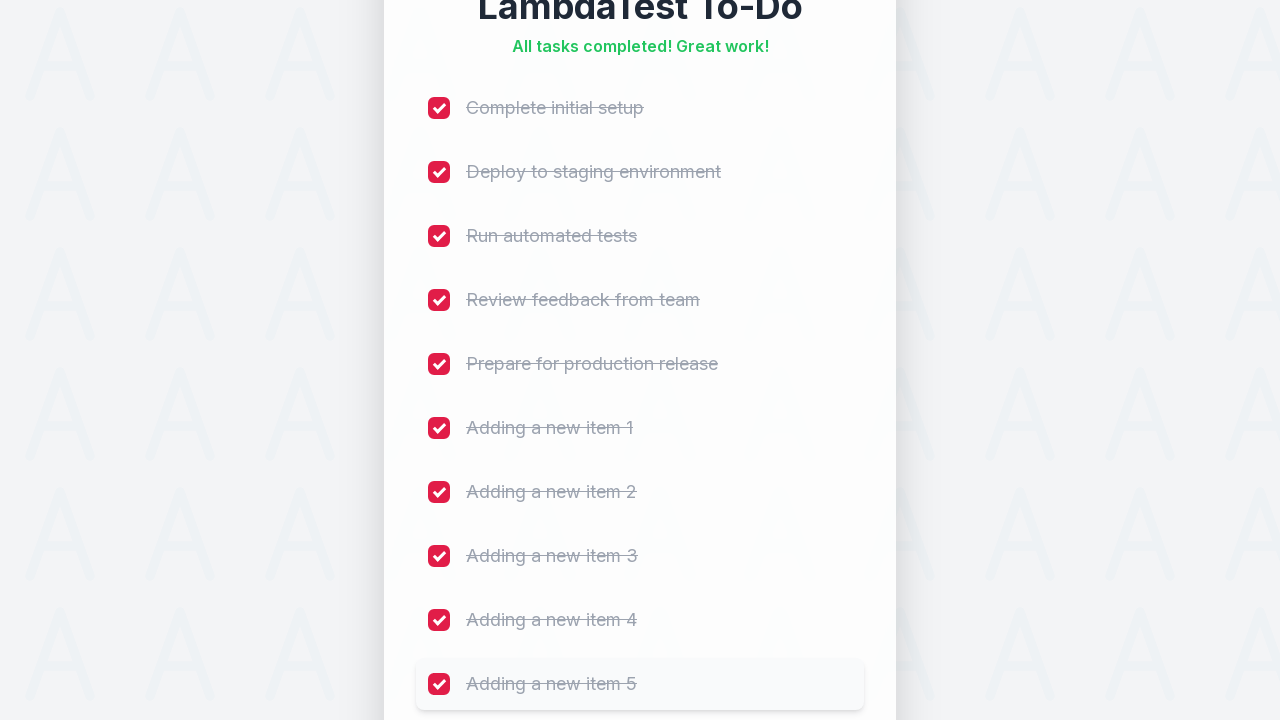

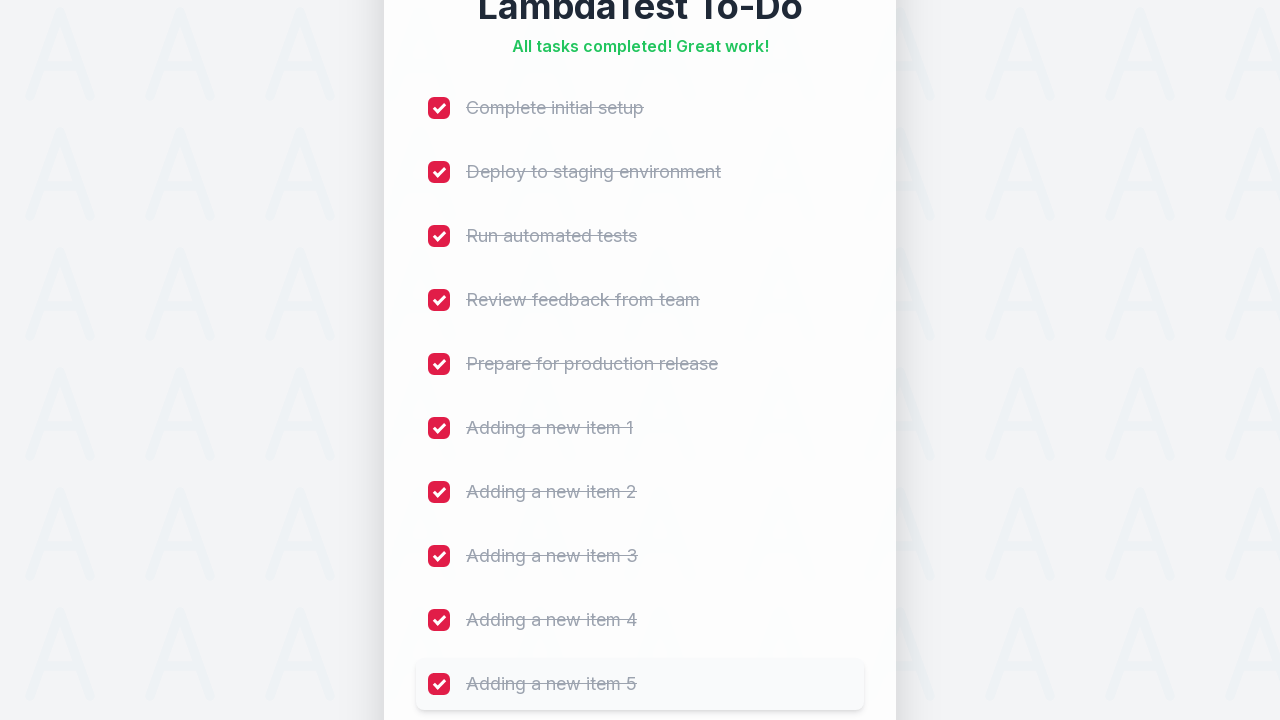